Automates the "1 to 50" clicking game by clicking elements in descending z-index order from 99 to 50, which corresponds to clicking numbers 1 to 50 in sequence

Starting URL: http://zzzscore.com/1to50/en/

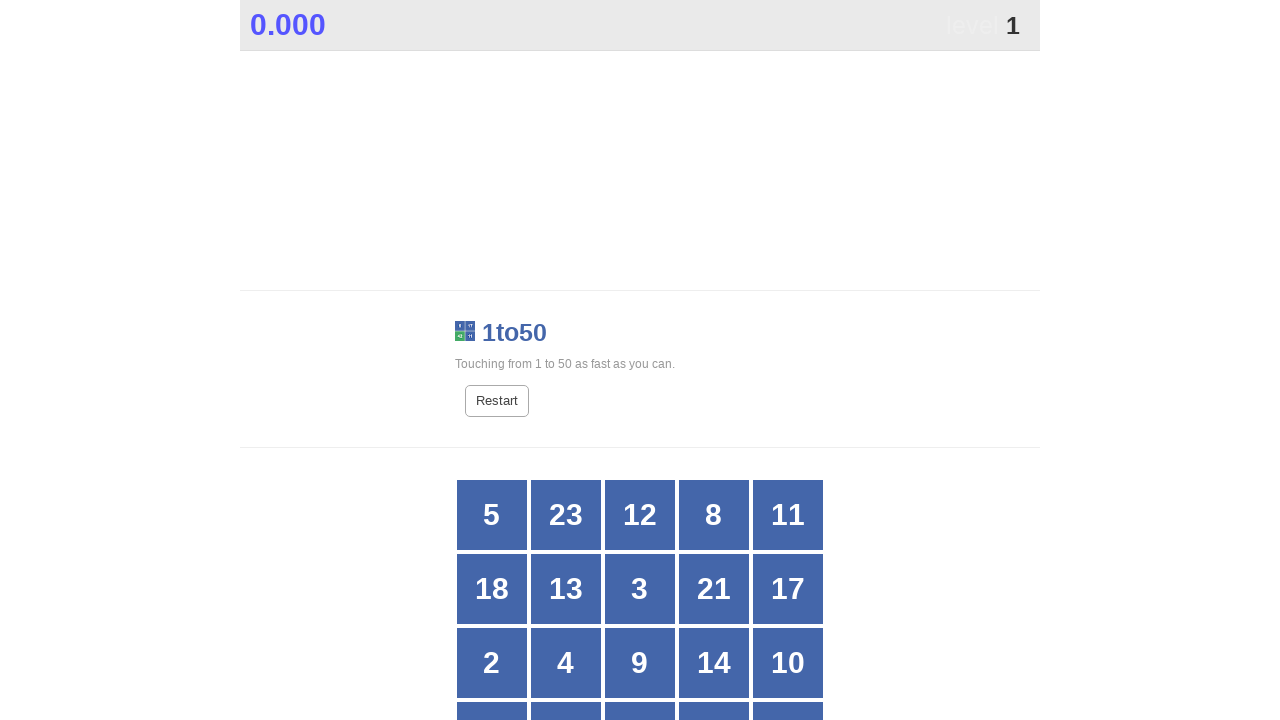

Game page loaded and network idle
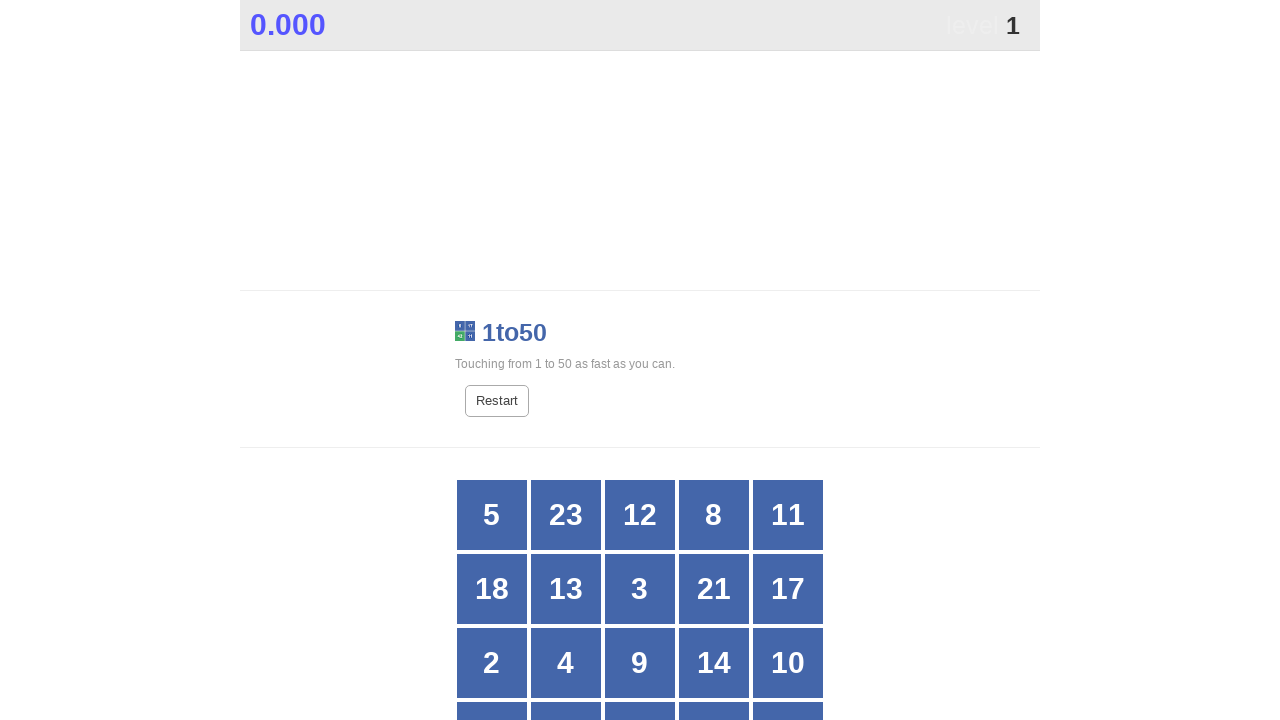

Clicked element with z-index 99 (number 1) at (776, 361) on [style='z-index:99']
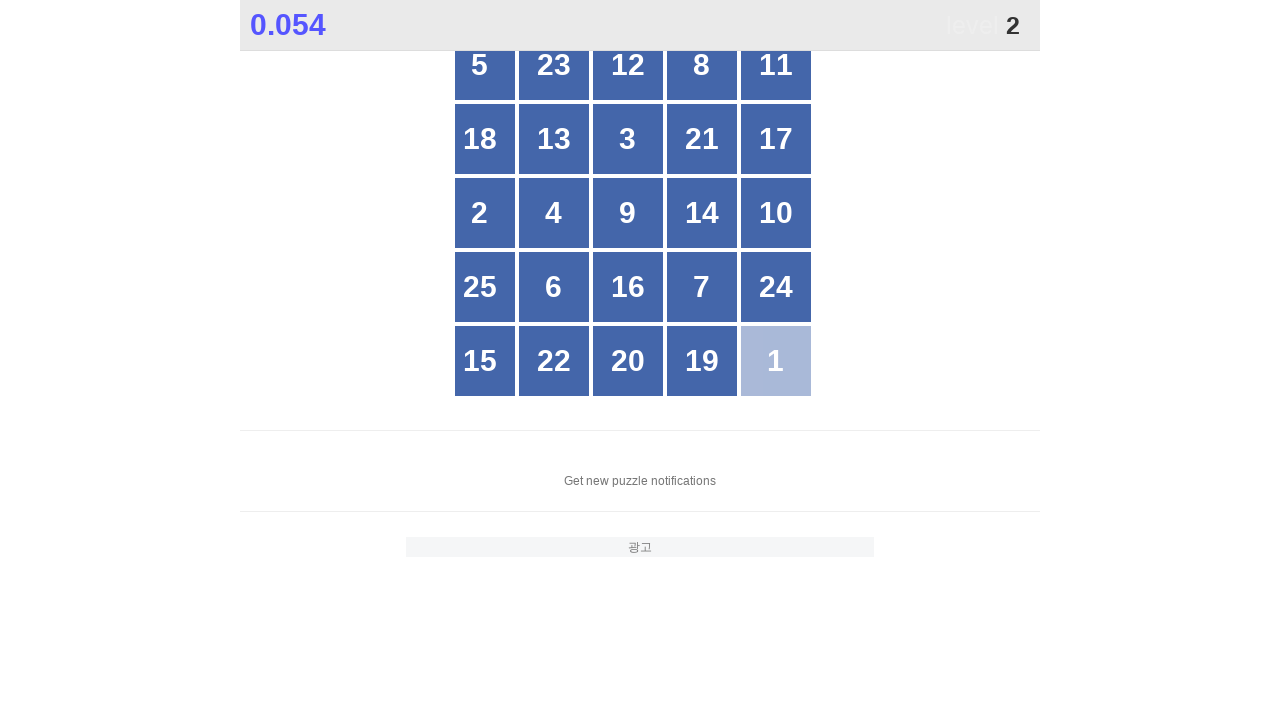

Clicked element with z-index 98 (number 2) at (492, 213) on [style='z-index:98']
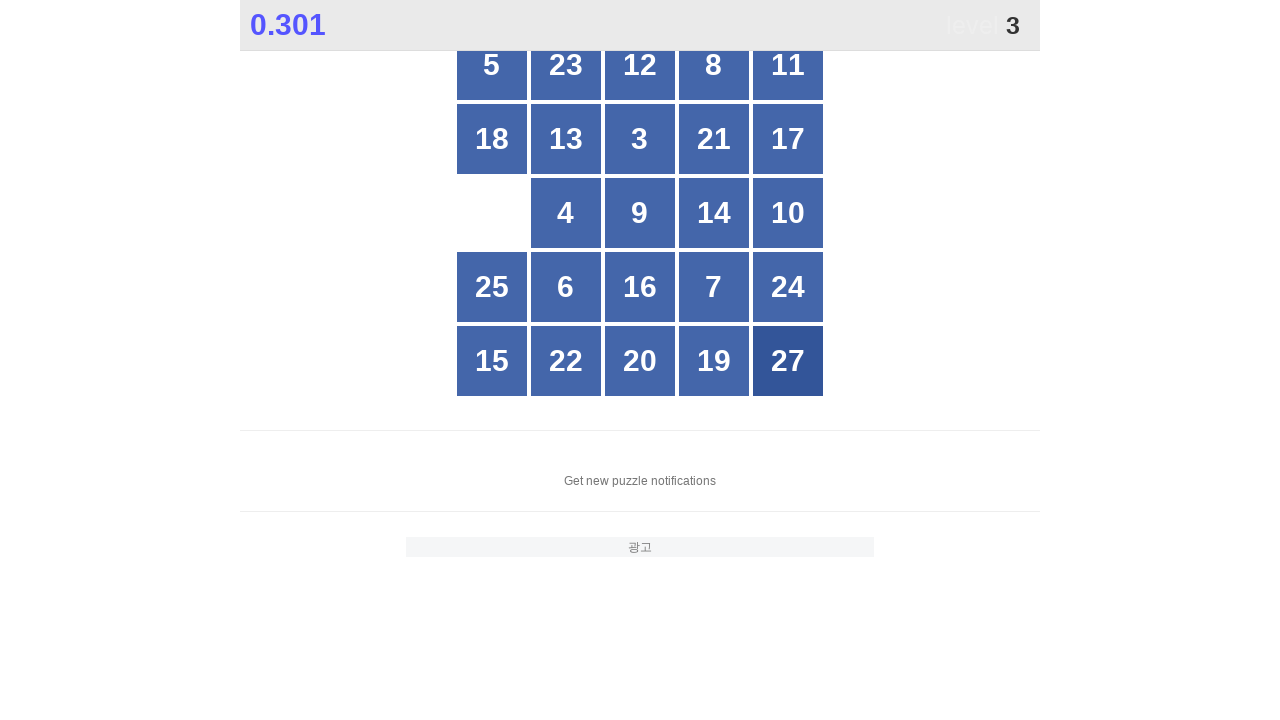

Clicked element with z-index 97 (number 3) at (640, 139) on [style='z-index:97']
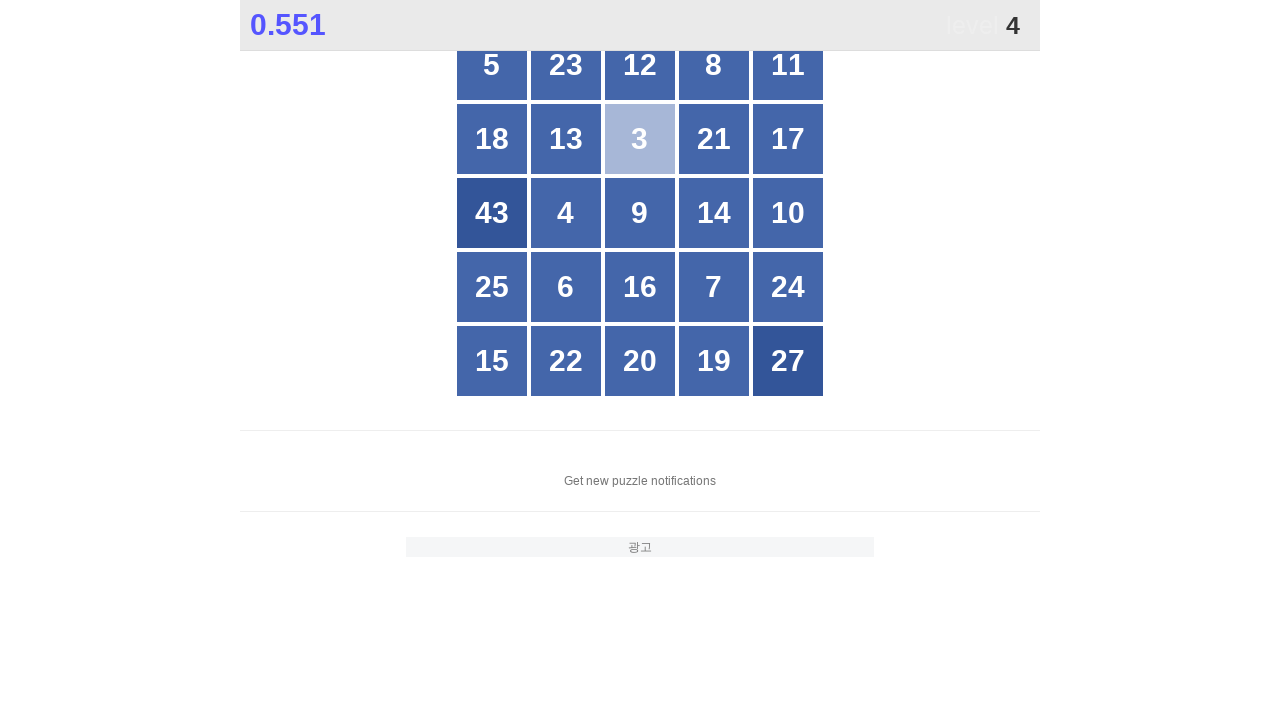

Clicked element with z-index 96 (number 4) at (566, 213) on [style='z-index:96']
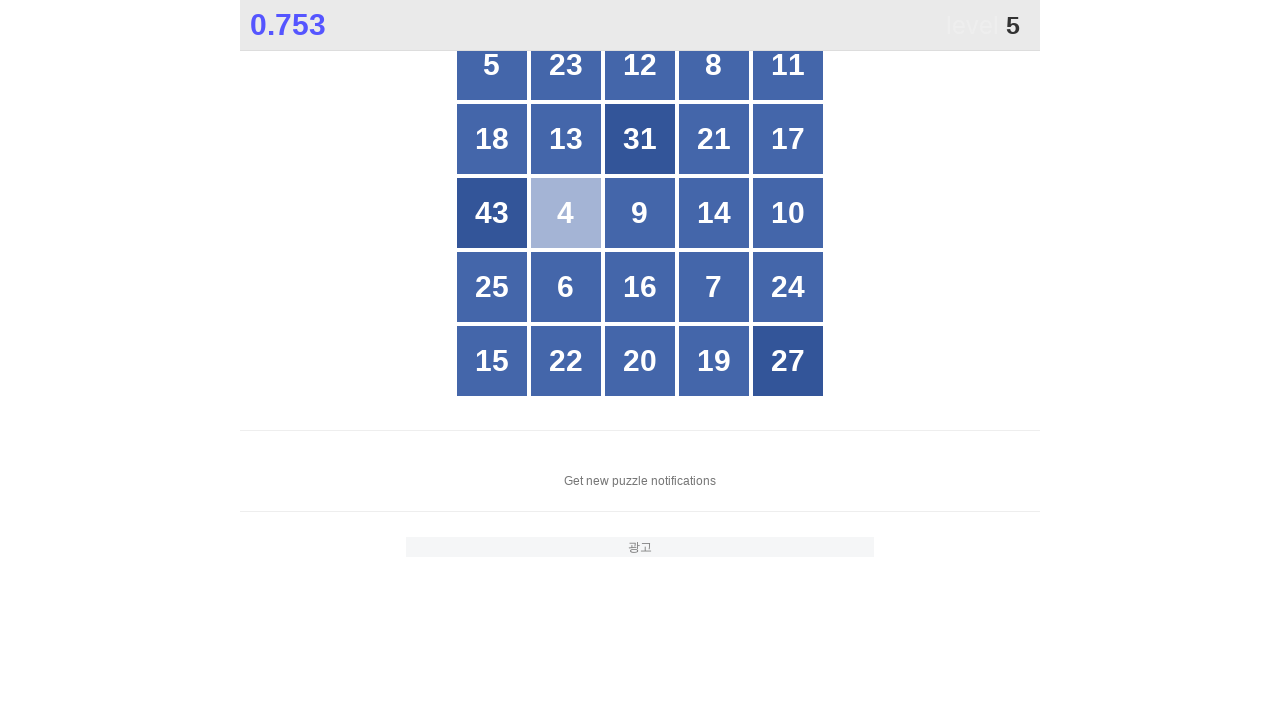

Clicked element with z-index 95 (number 5) at (492, 77) on [style='z-index:95']
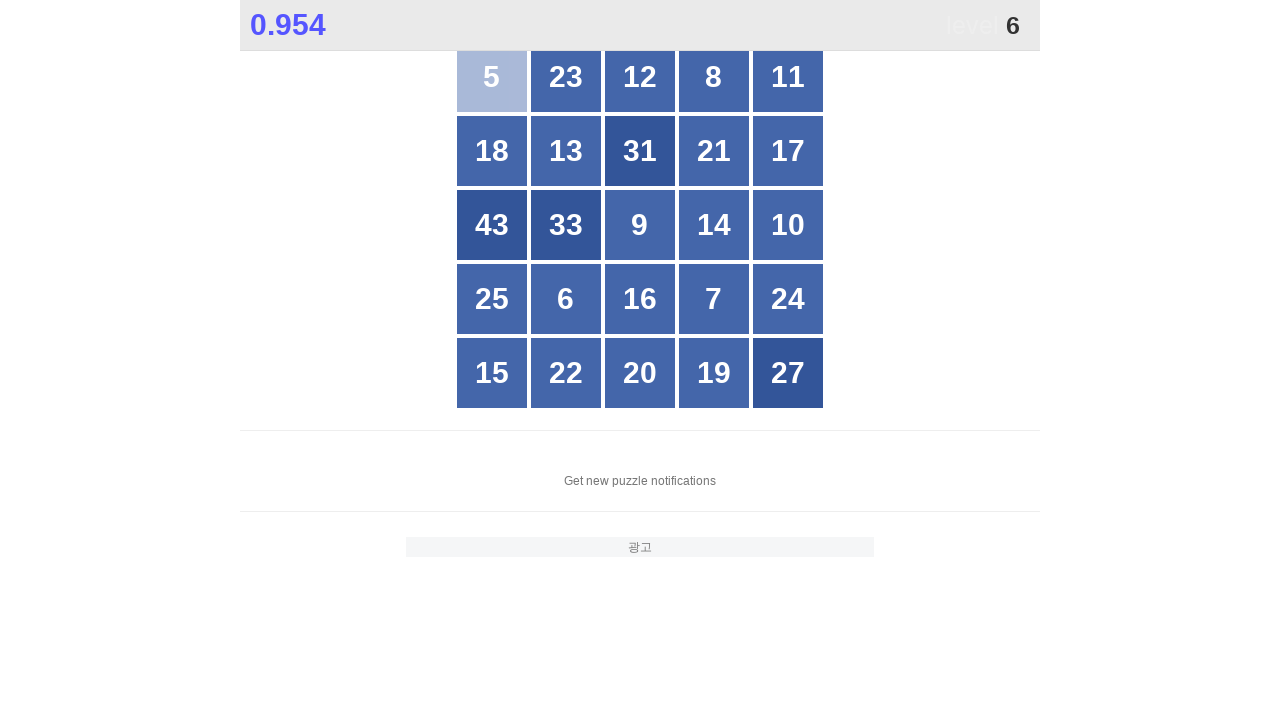

Clicked element with z-index 94 (number 6) at (566, 299) on [style='z-index:94']
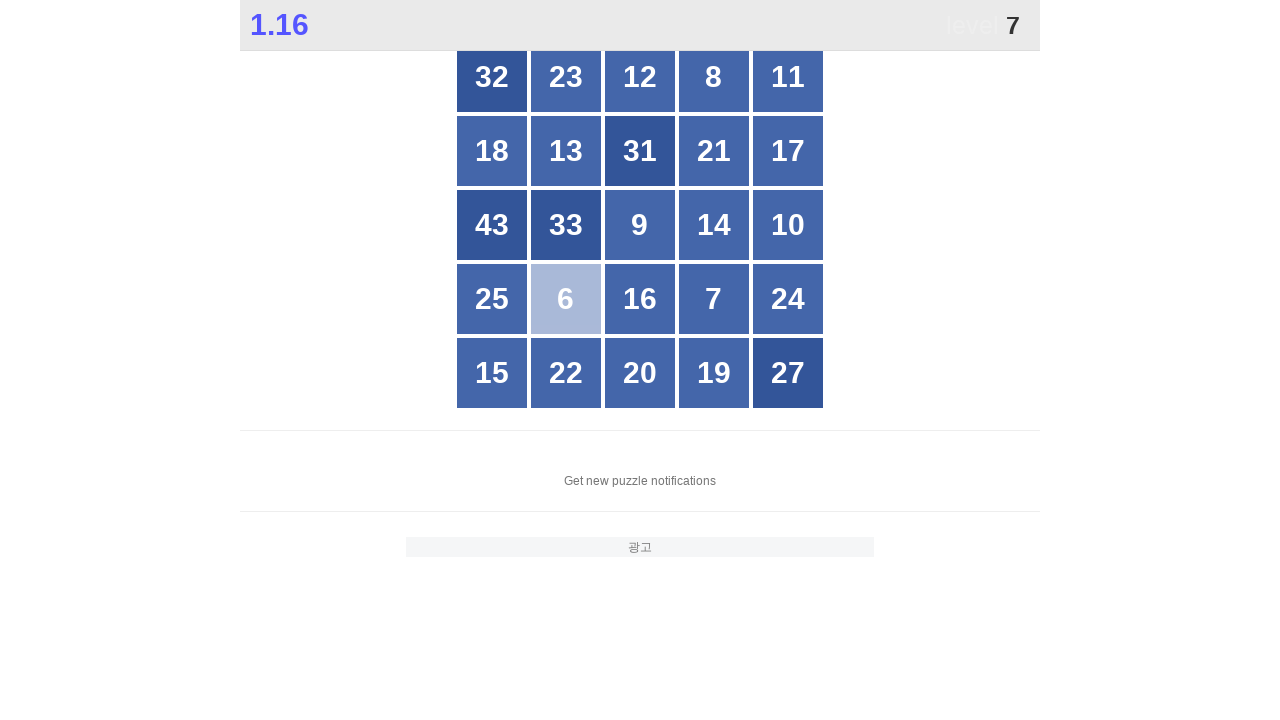

Clicked element with z-index 93 (number 7) at (714, 299) on [style='z-index:93']
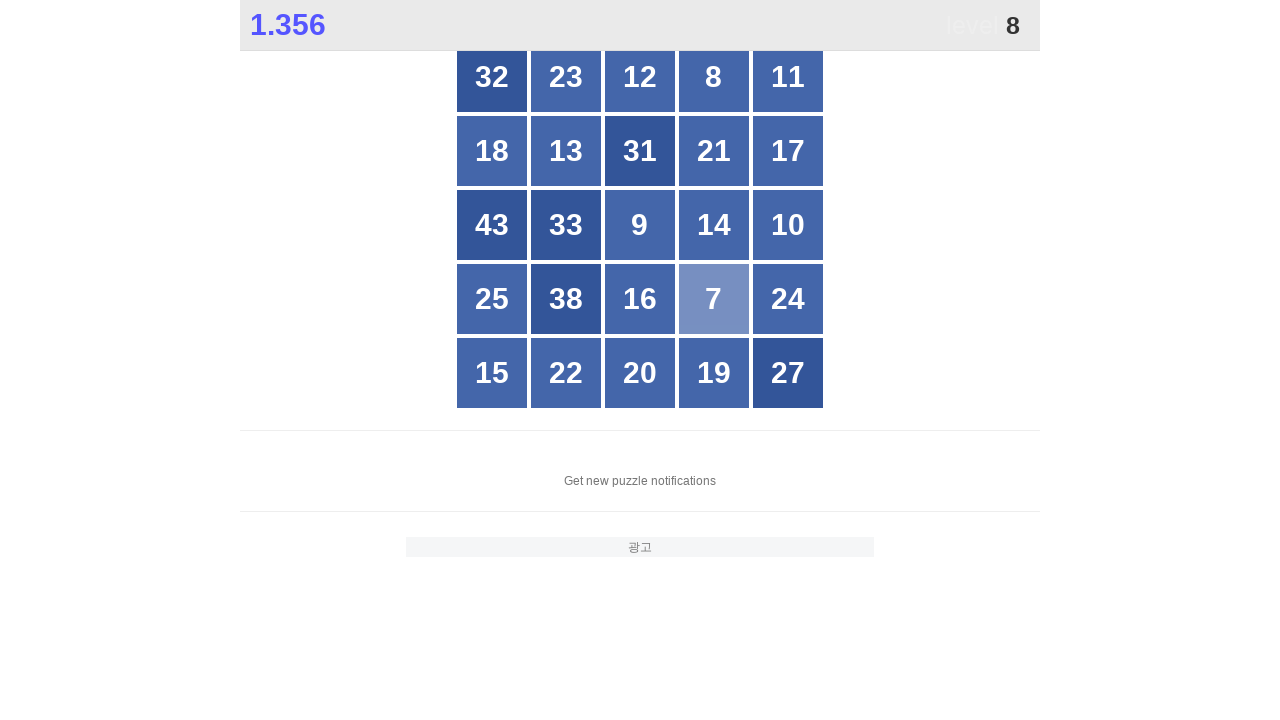

Clicked element with z-index 92 (number 8) at (714, 77) on [style='z-index:92']
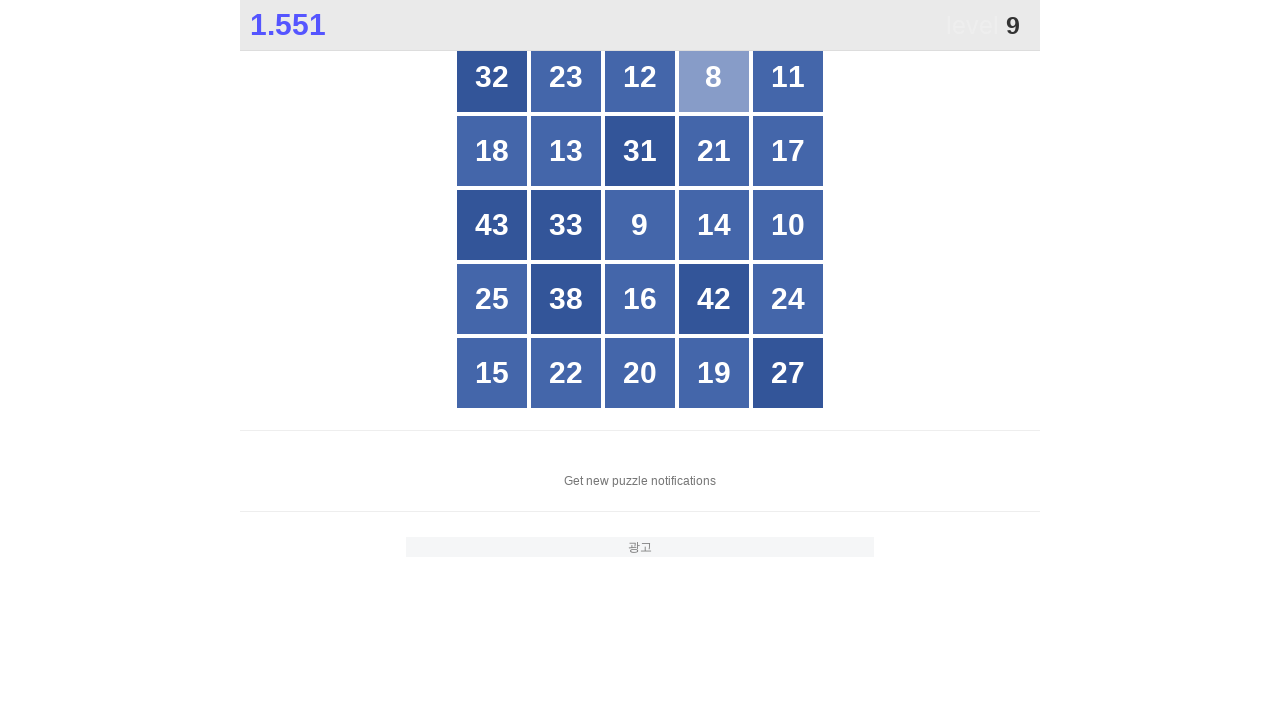

Clicked element with z-index 91 (number 9) at (640, 225) on [style='z-index:91']
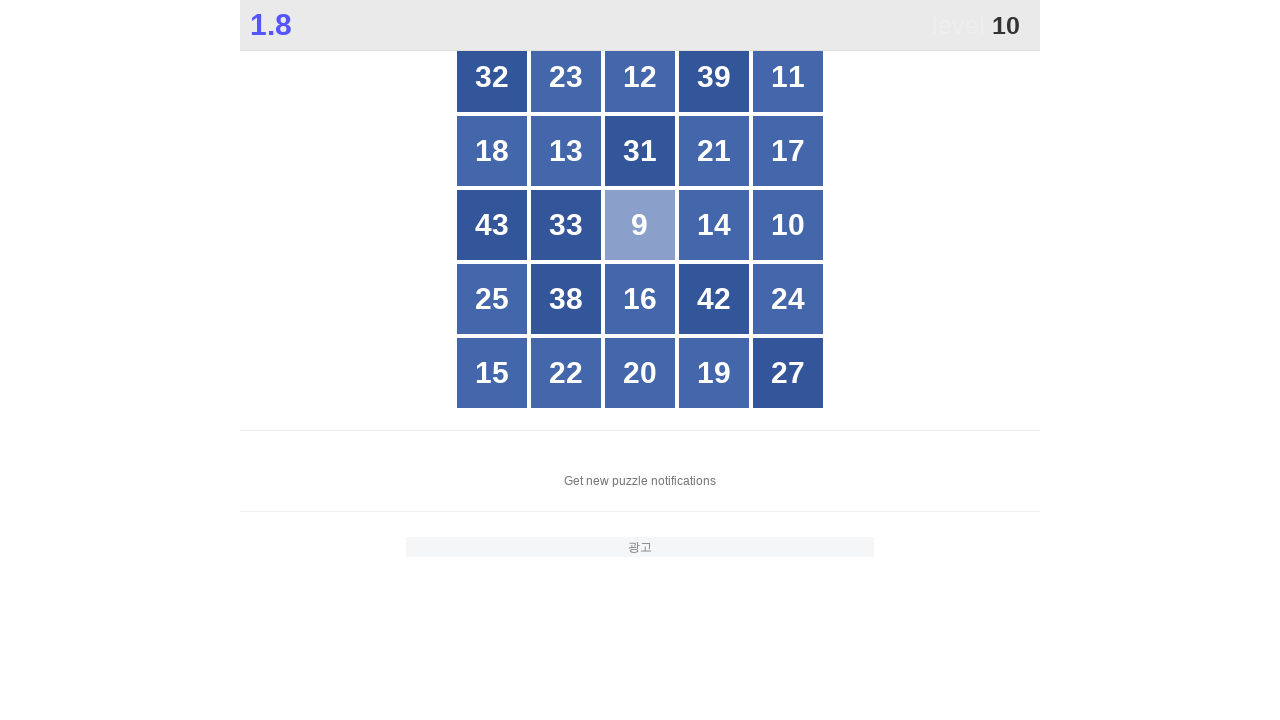

Clicked element with z-index 90 (number 10) at (776, 225) on [style='z-index:90']
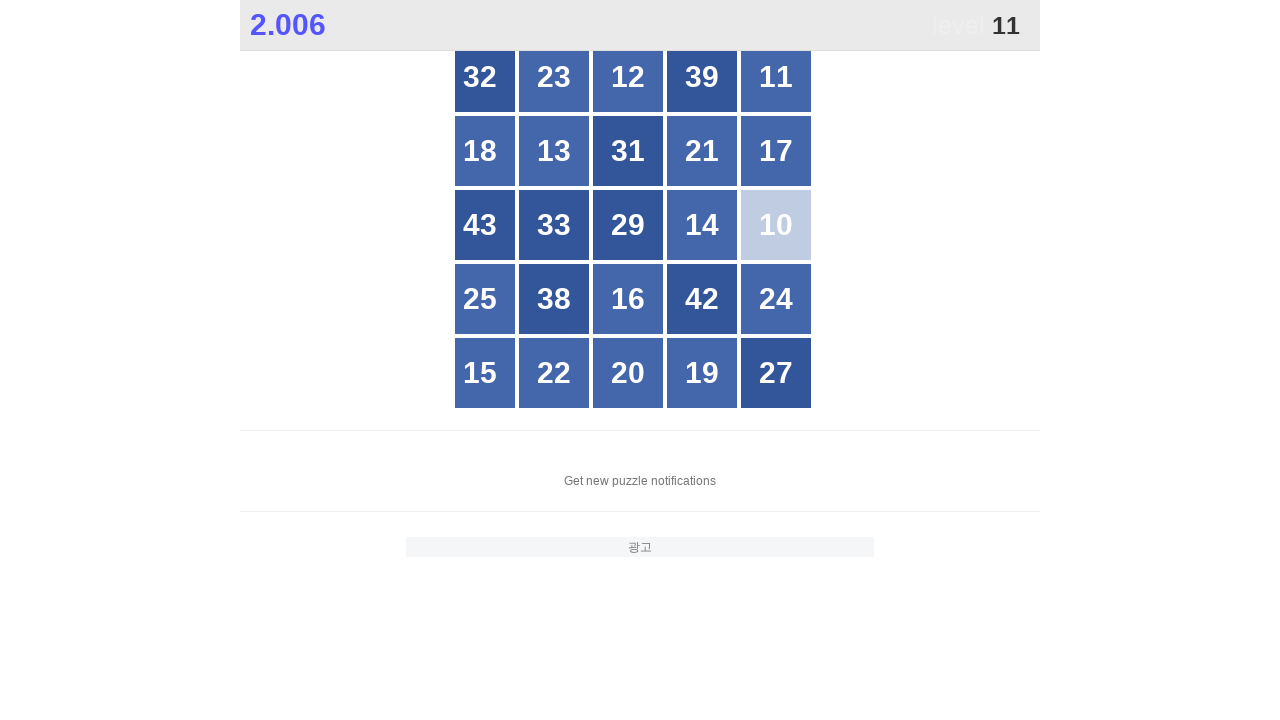

Clicked element with z-index 89 (number 11) at (776, 77) on [style='z-index:89']
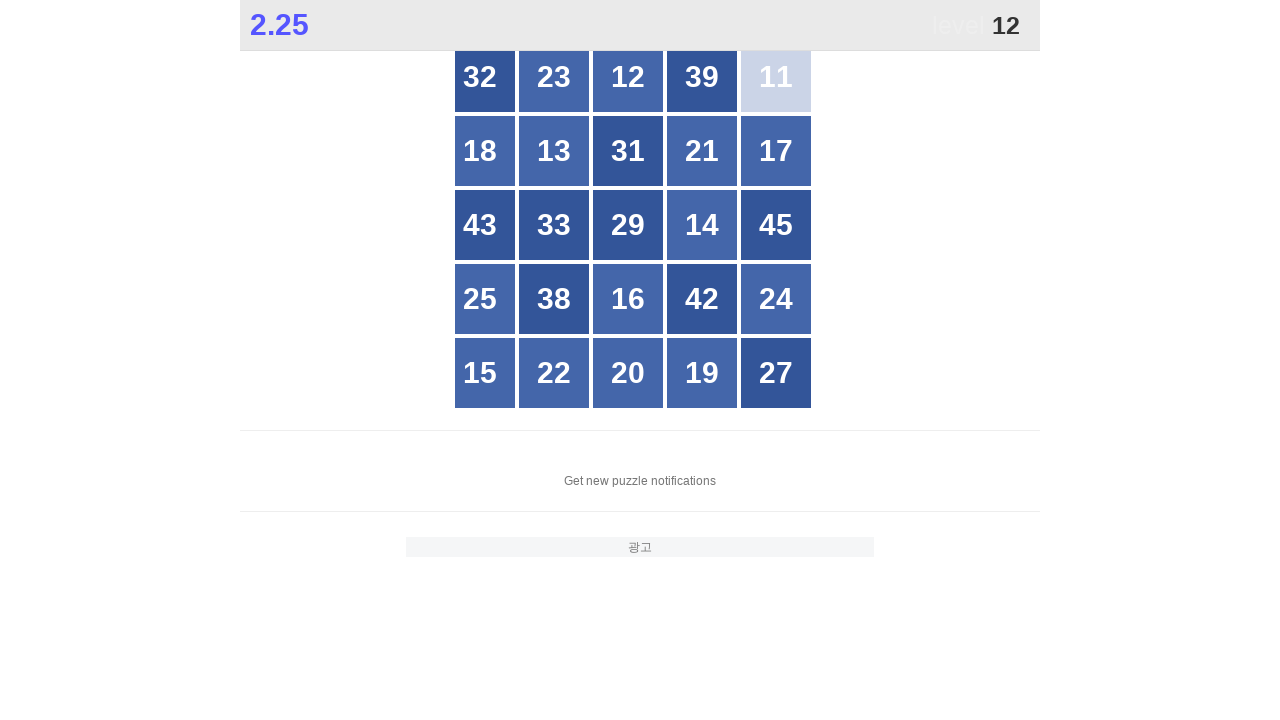

Clicked element with z-index 88 (number 12) at (628, 77) on [style='z-index:88']
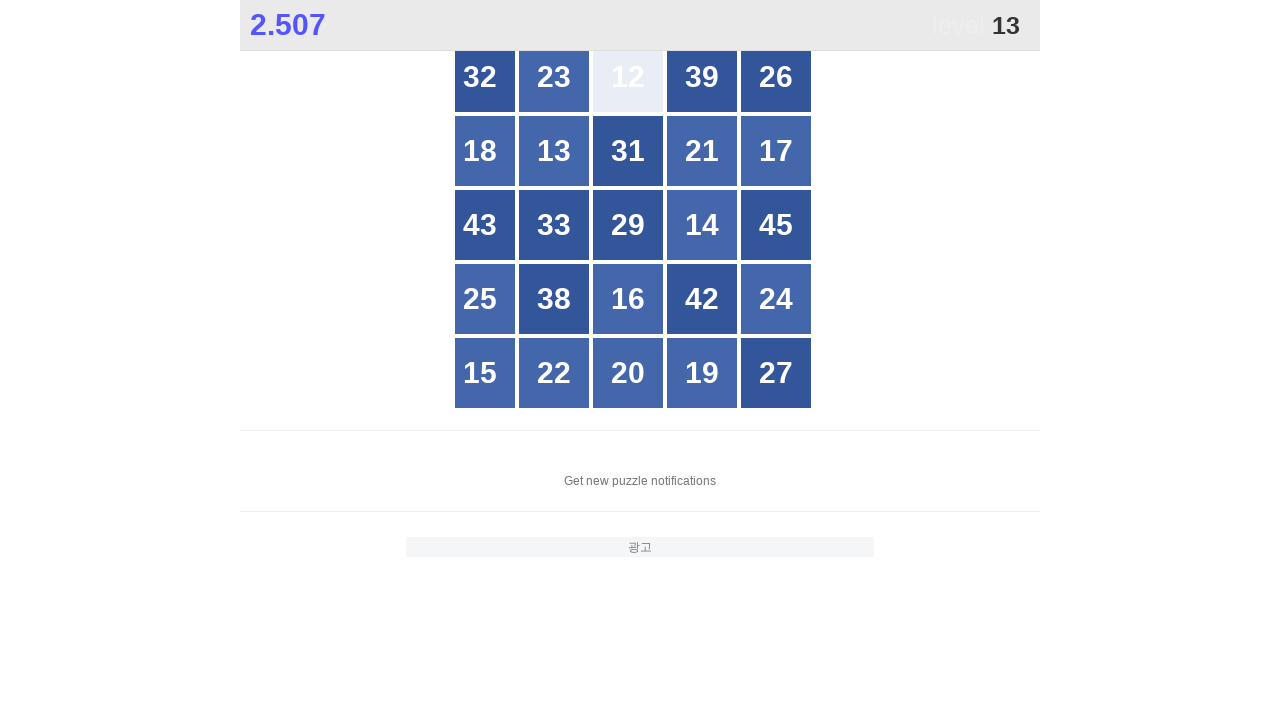

Clicked element with z-index 87 (number 13) at (554, 151) on [style='z-index:87']
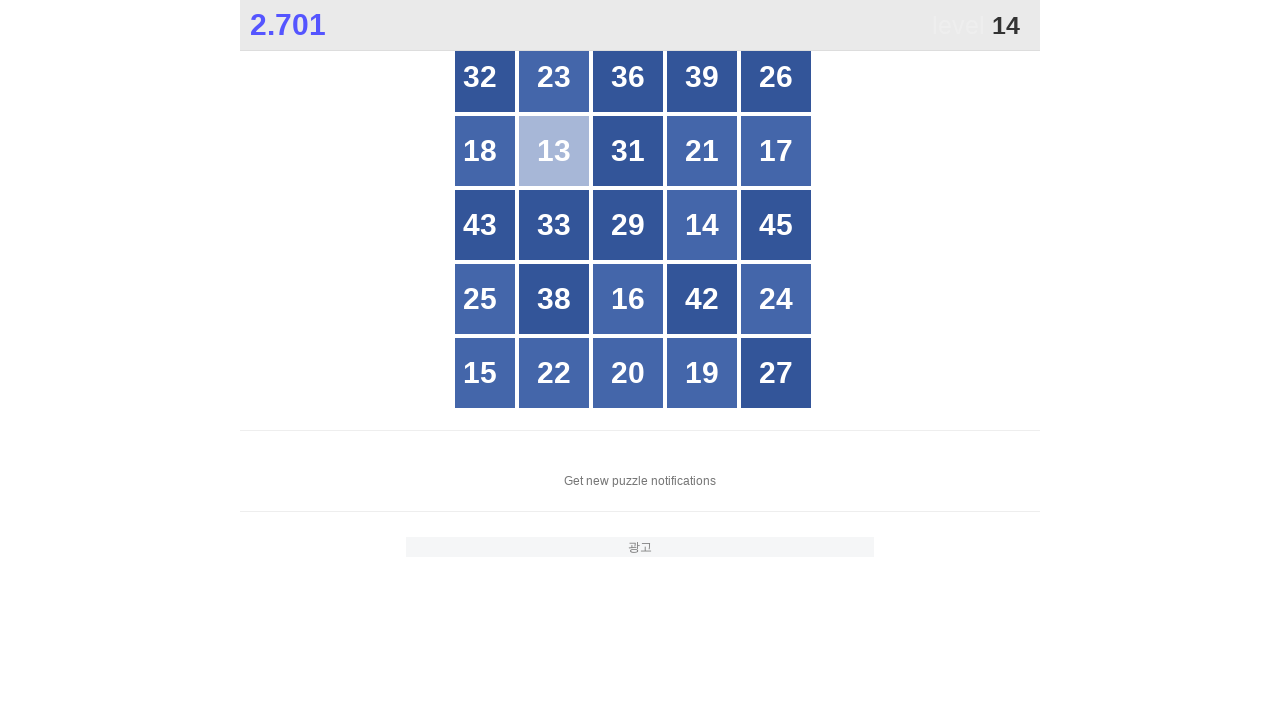

Clicked element with z-index 86 (number 14) at (702, 225) on [style='z-index:86']
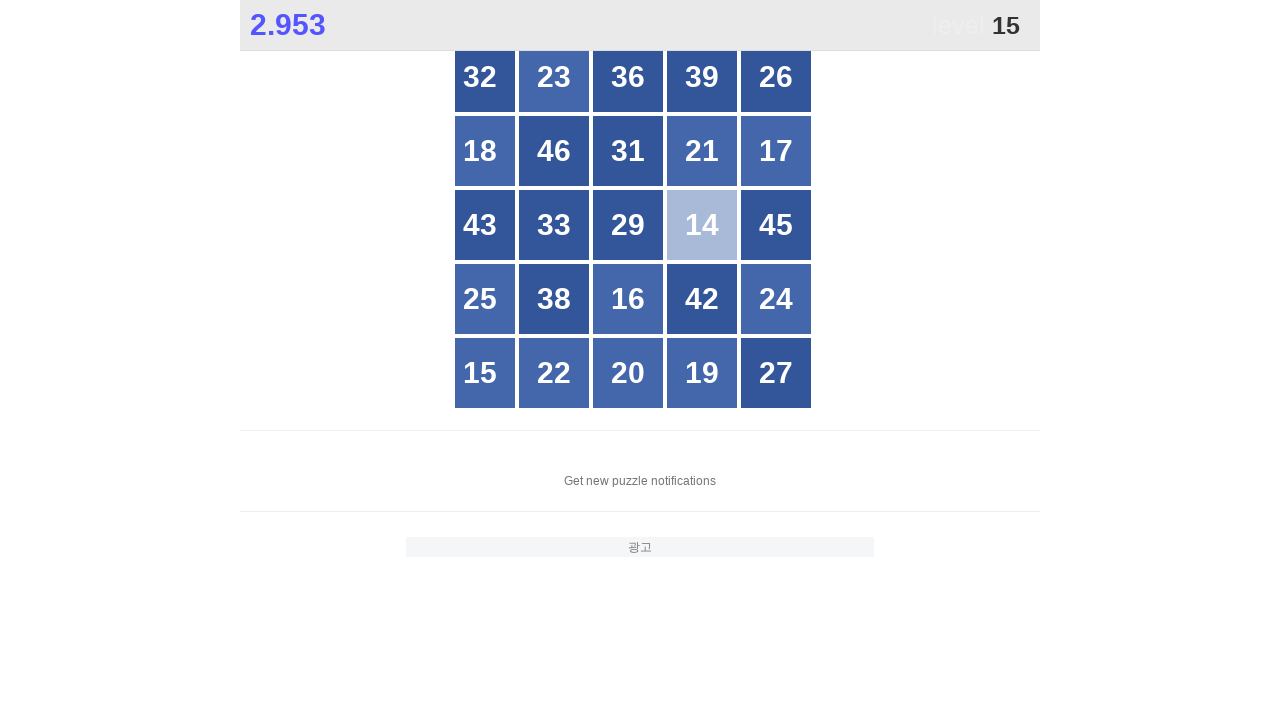

Clicked element with z-index 85 (number 15) at (492, 361) on [style='z-index:85']
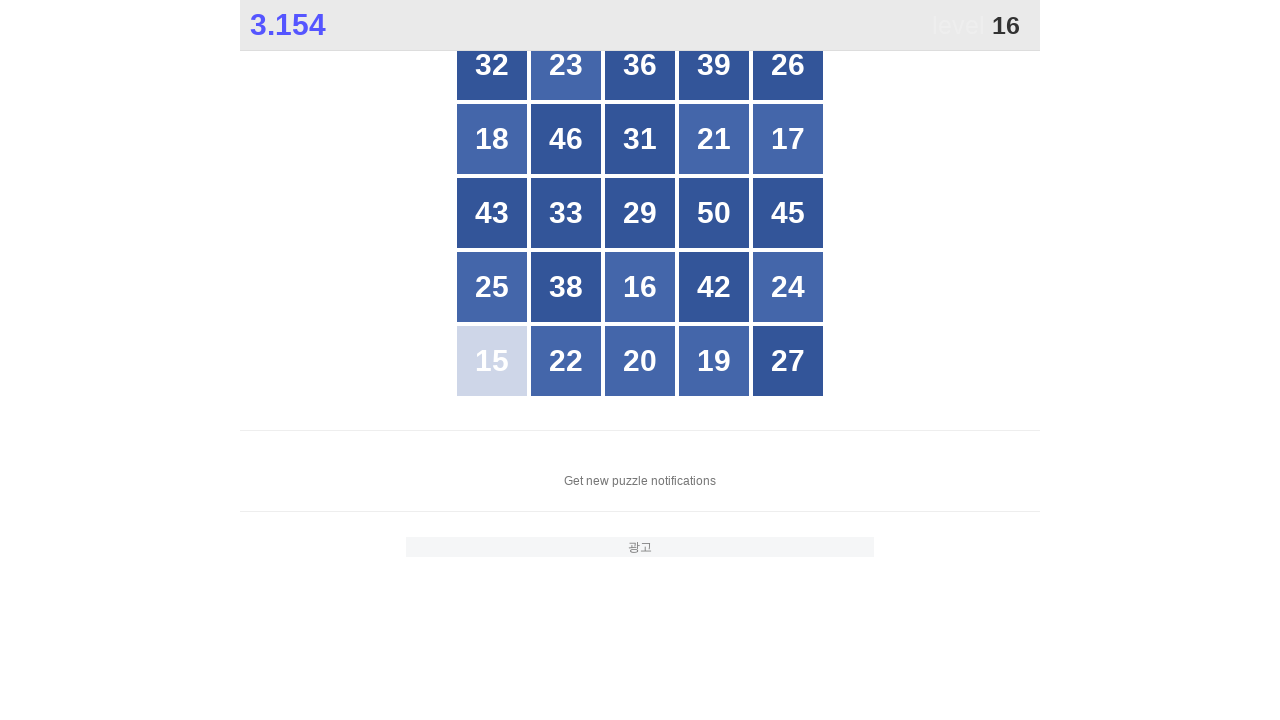

Clicked element with z-index 84 (number 16) at (640, 287) on [style='z-index:84']
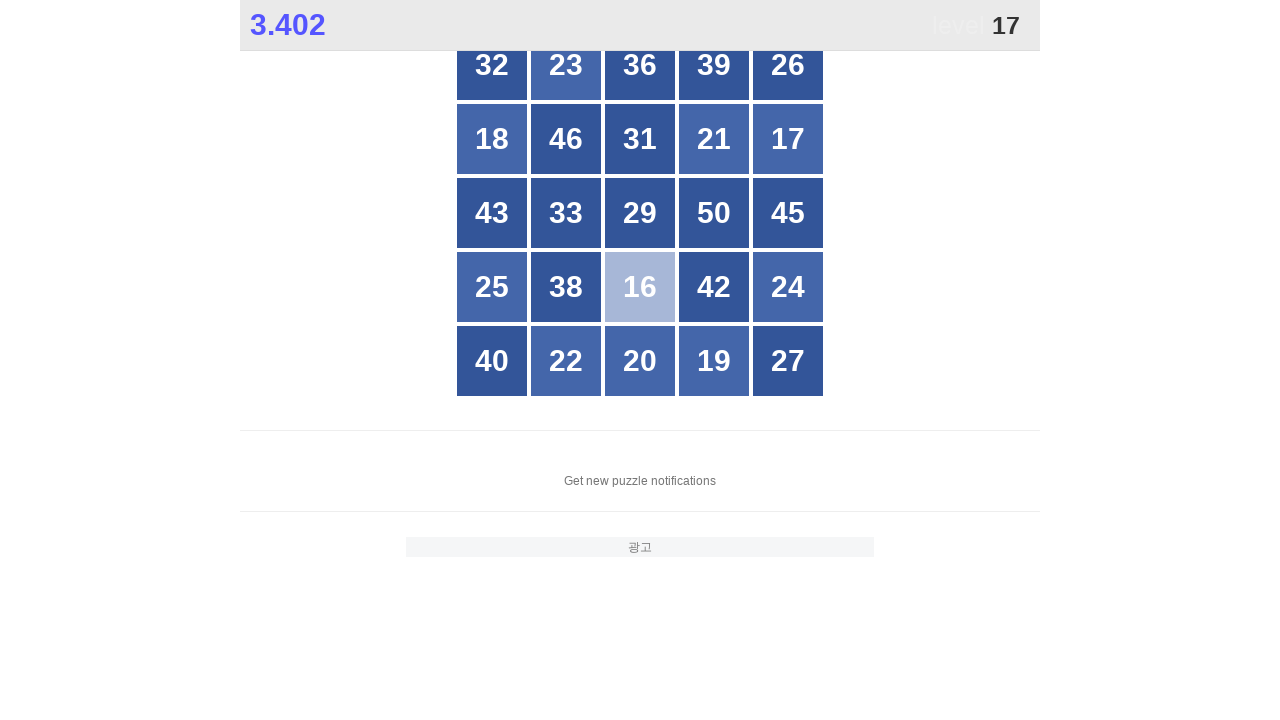

Clicked element with z-index 83 (number 17) at (776, 139) on [style='z-index:83']
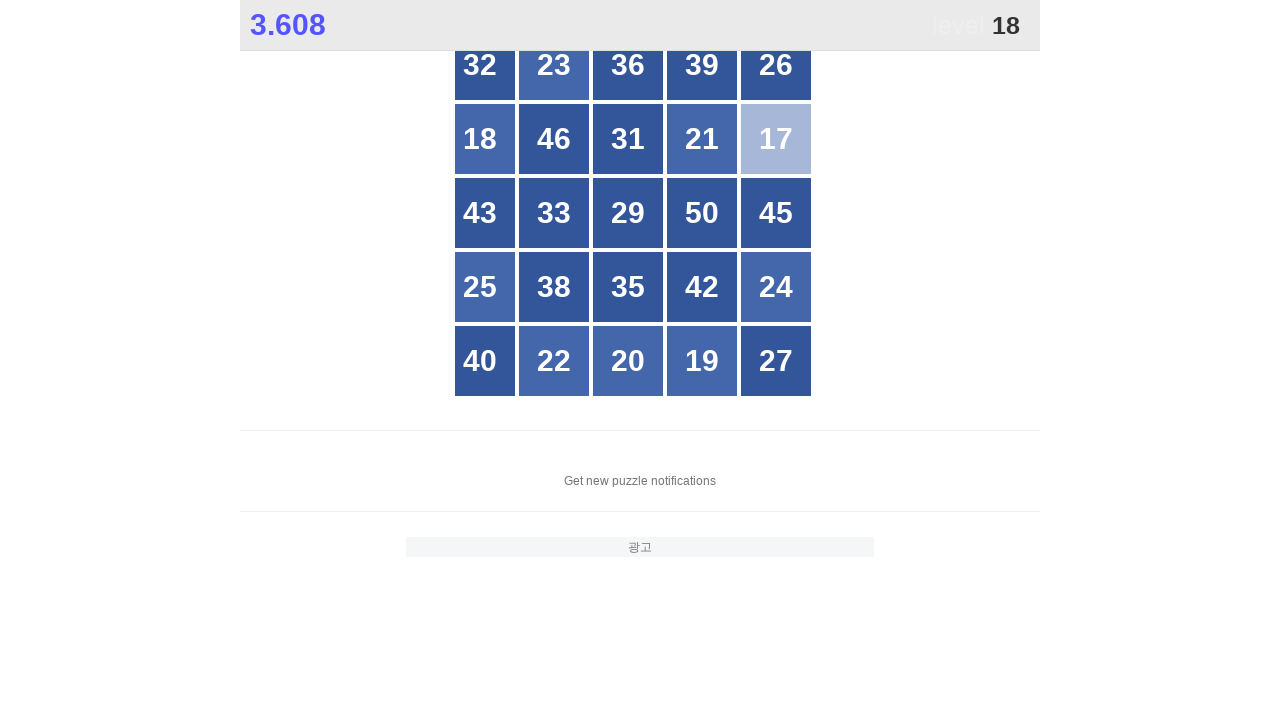

Clicked element with z-index 82 (number 18) at (492, 139) on [style='z-index:82']
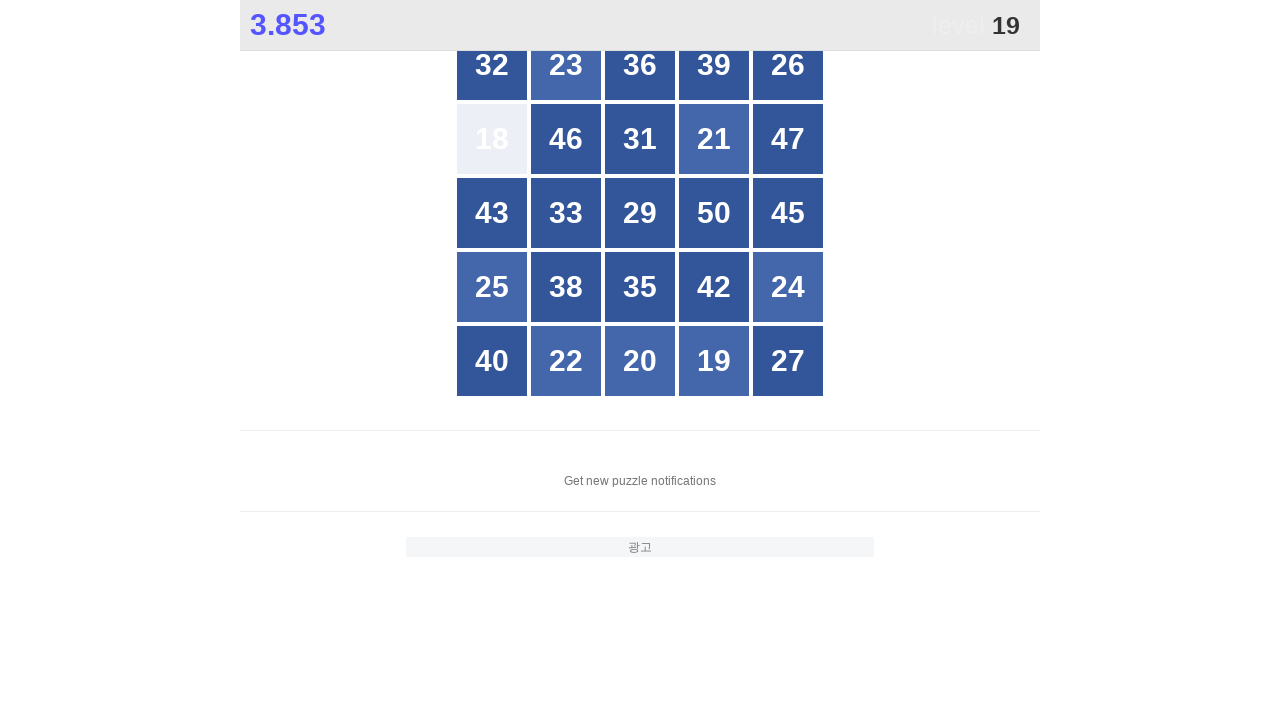

Clicked element with z-index 81 (number 19) at (714, 361) on [style='z-index:81']
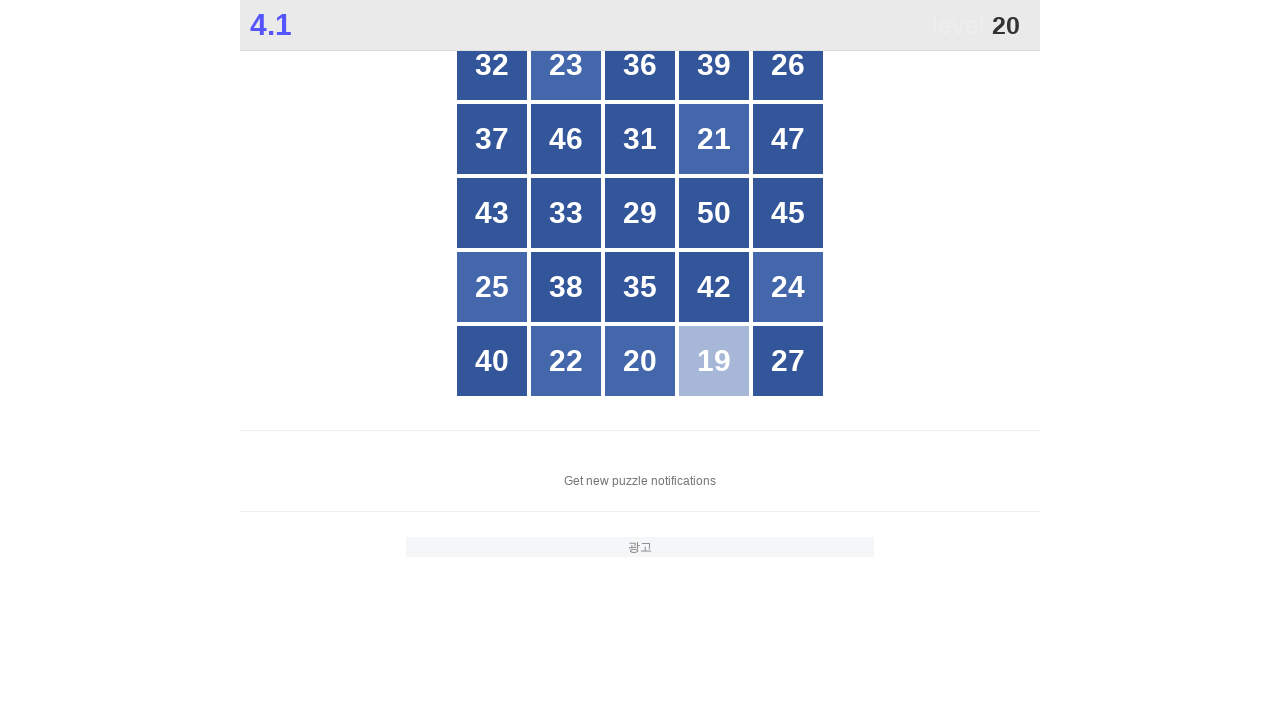

Clicked element with z-index 80 (number 20) at (640, 361) on [style='z-index:80']
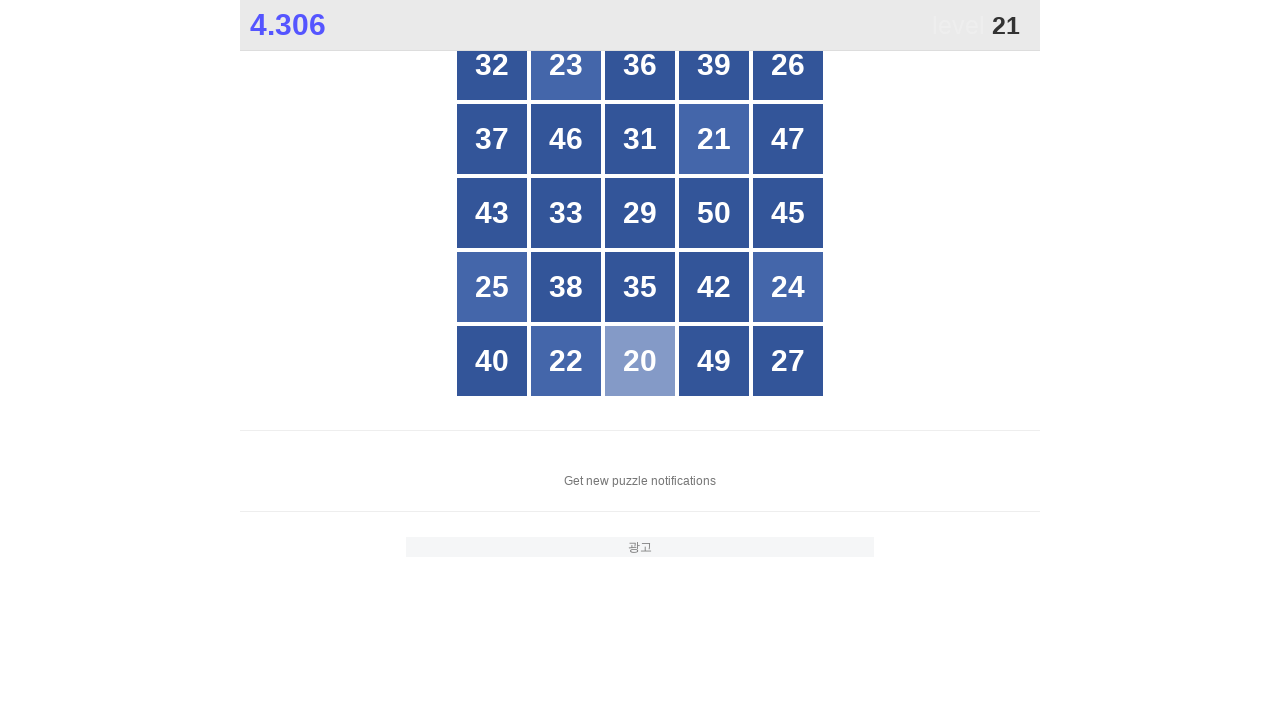

Clicked element with z-index 79 (number 21) at (714, 139) on [style='z-index:79']
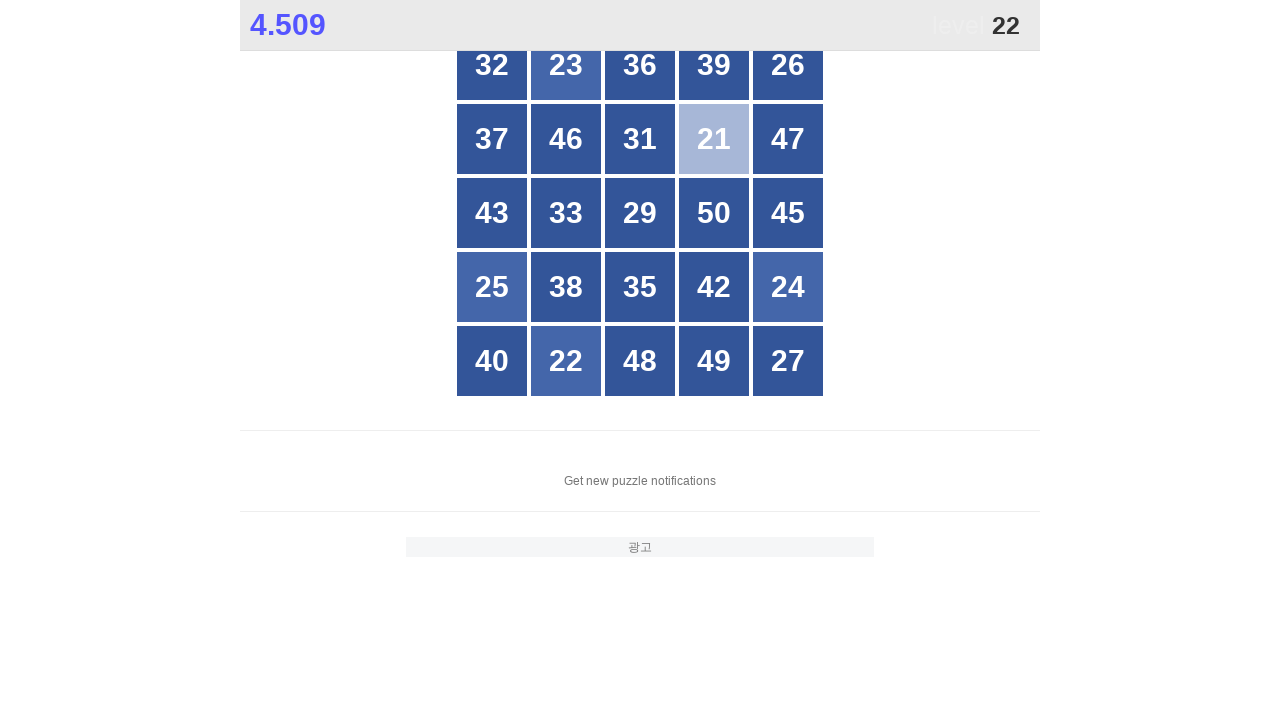

Clicked element with z-index 78 (number 22) at (566, 361) on [style='z-index:78']
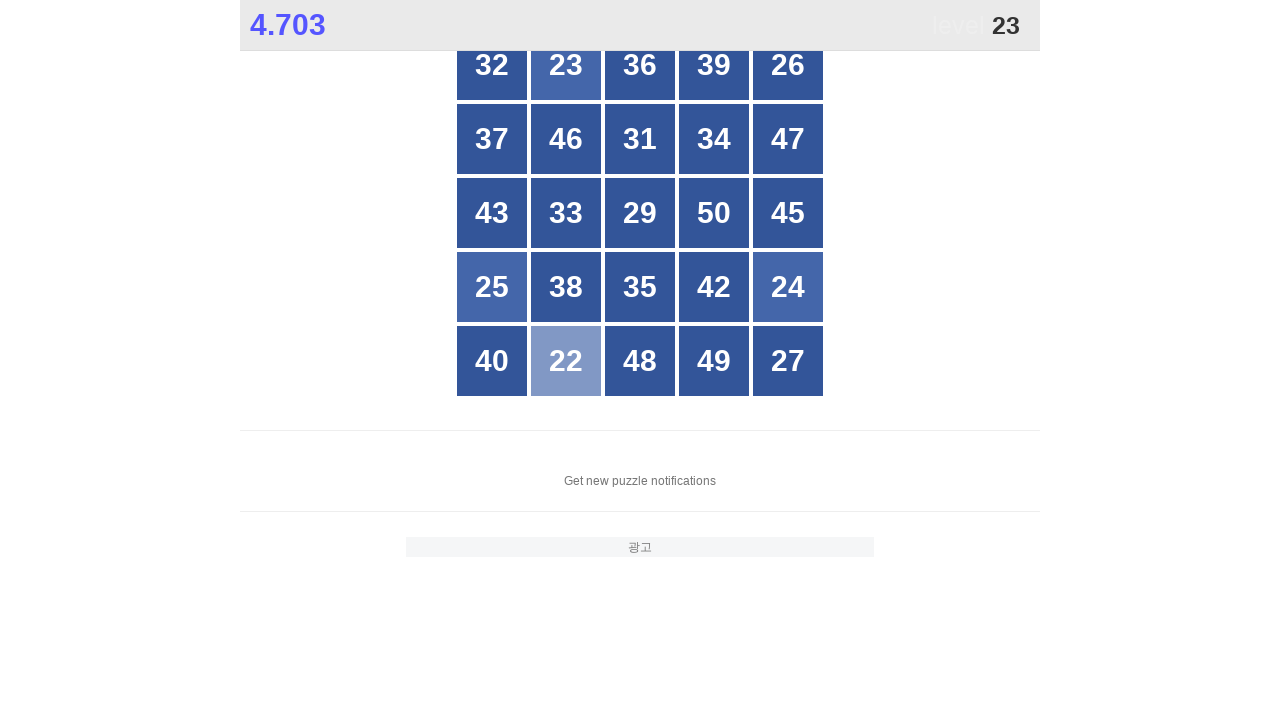

Clicked element with z-index 77 (number 23) at (566, 77) on [style='z-index:77']
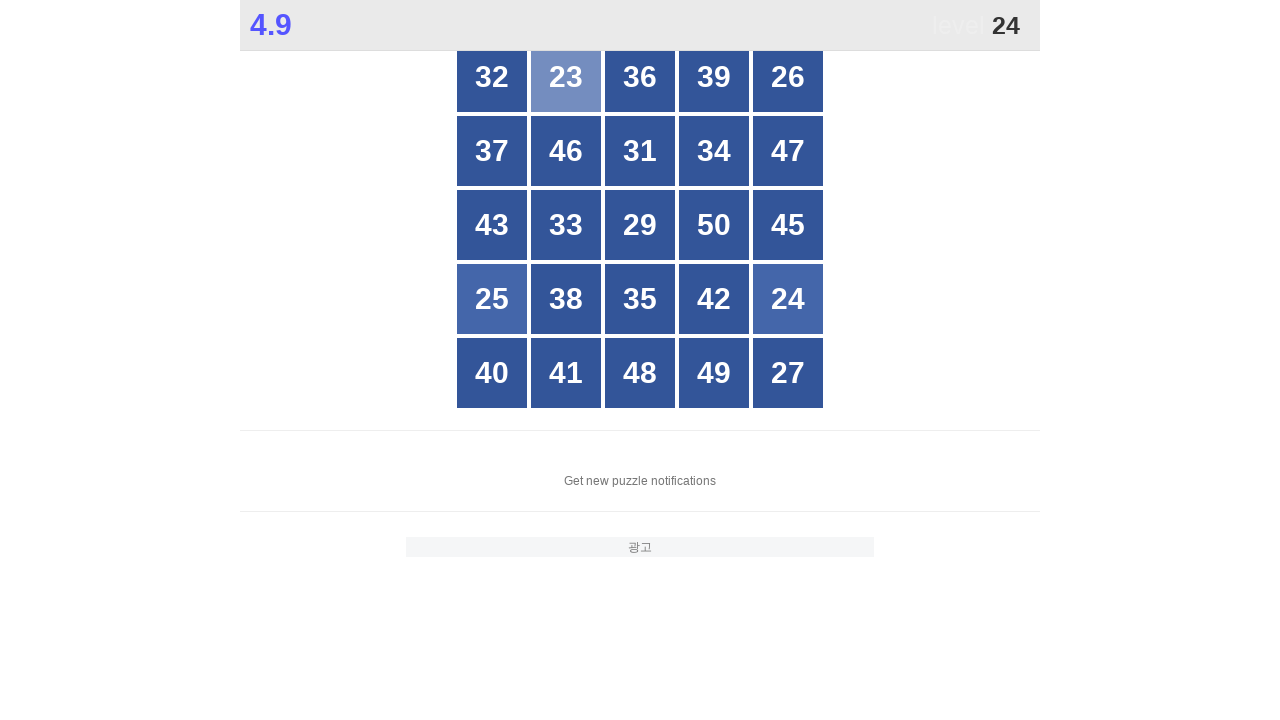

Clicked element with z-index 76 (number 24) at (776, 299) on [style='z-index:76']
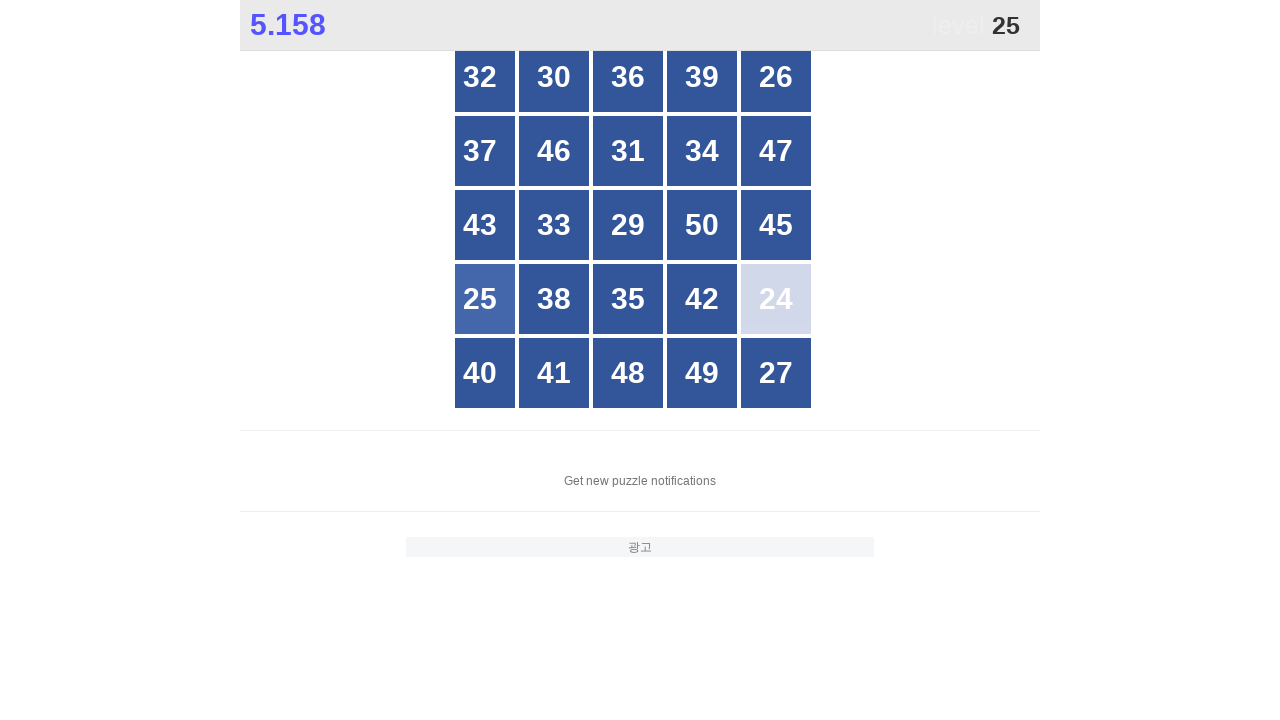

Clicked element with z-index 75 (number 25) at (492, 299) on [style='z-index:75']
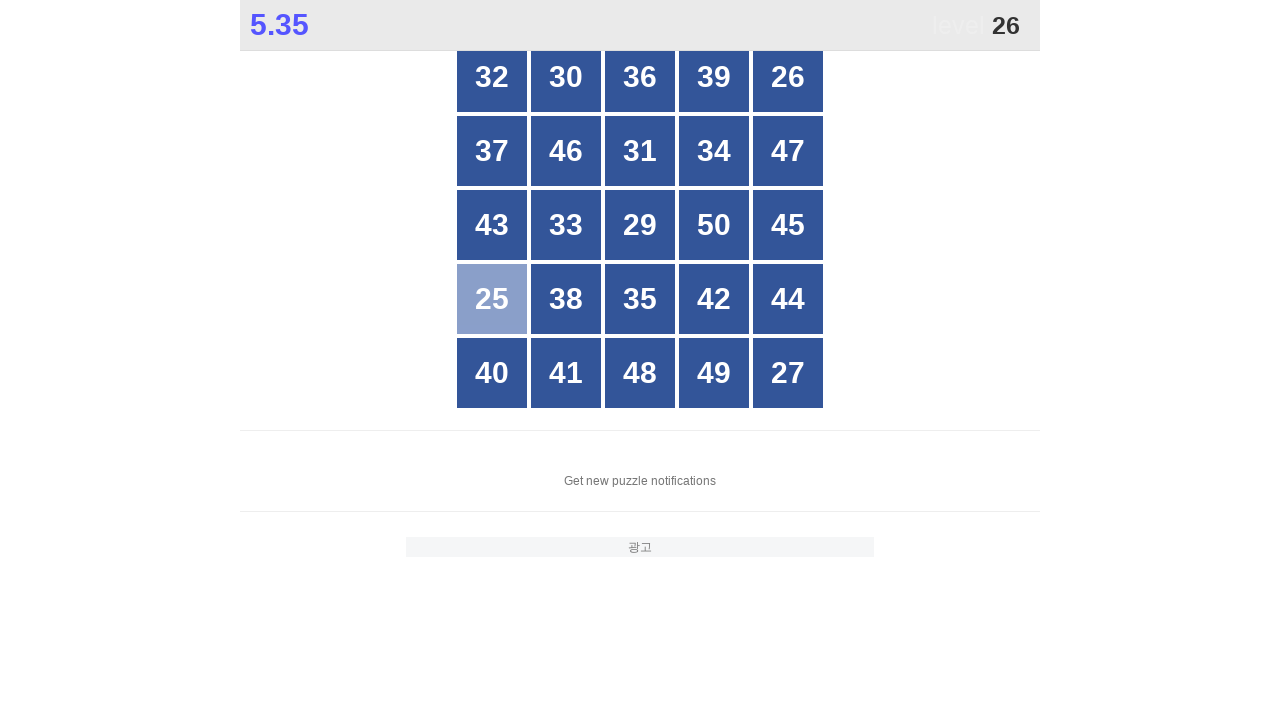

Clicked element with z-index 74 (number 26) at (776, 77) on [style='z-index:74']
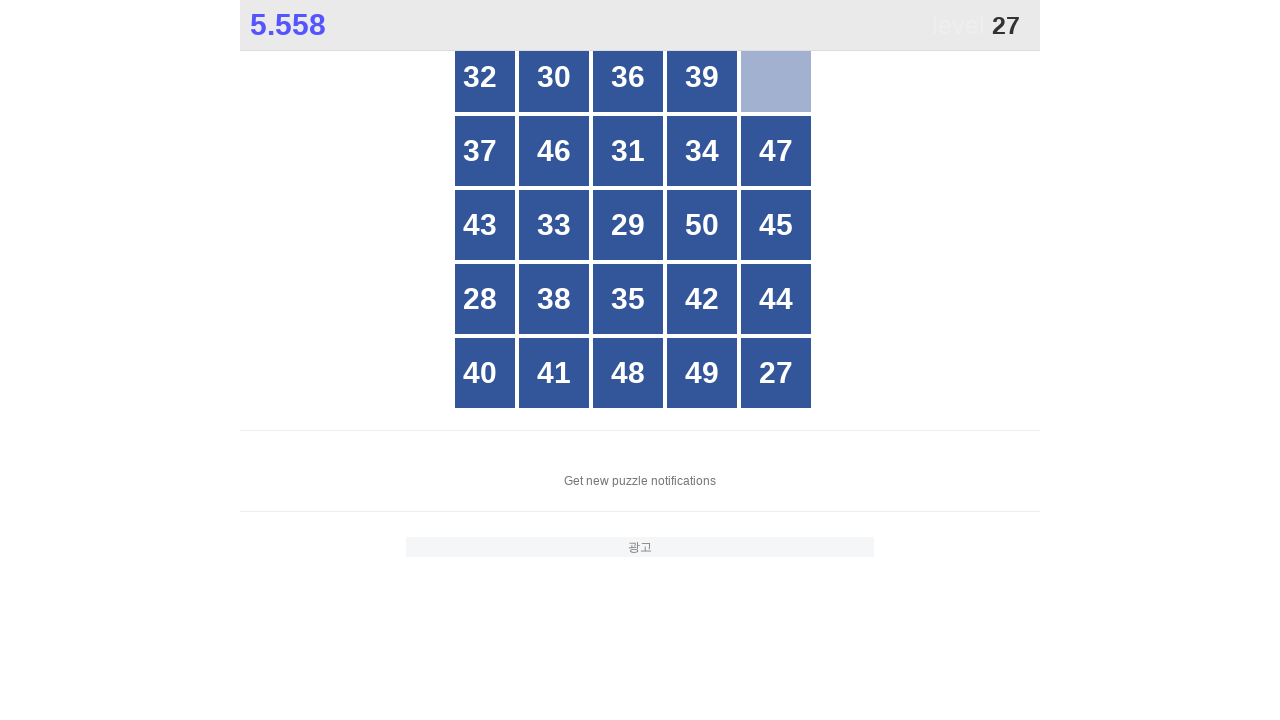

Clicked element with z-index 73 (number 27) at (776, 361) on [style='z-index:73']
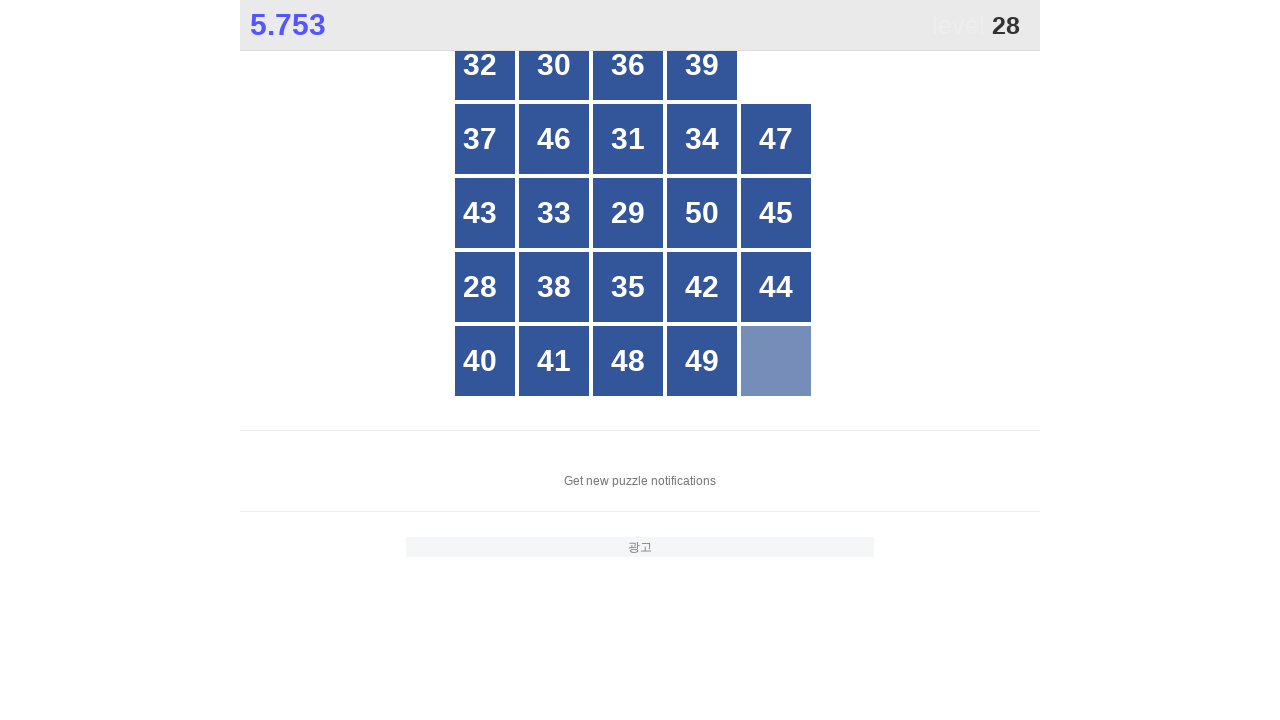

Clicked element with z-index 72 (number 28) at (492, 287) on [style='z-index:72']
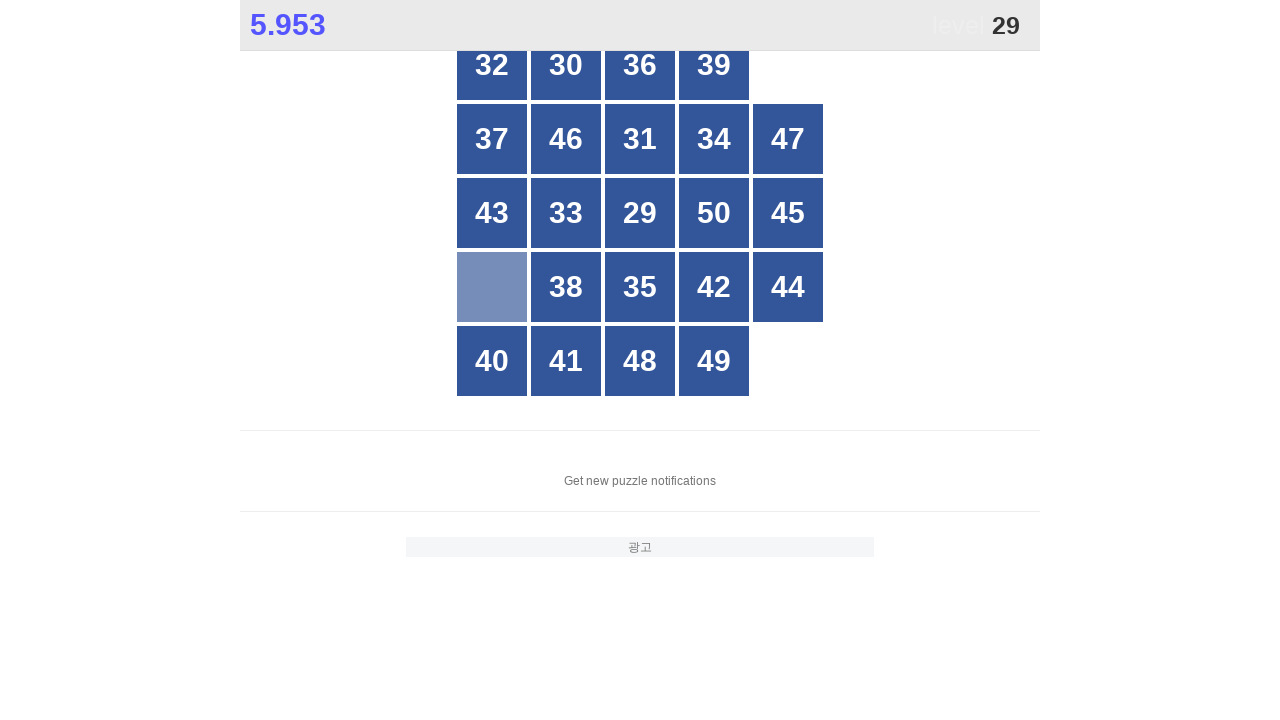

Clicked element with z-index 71 (number 29) at (640, 213) on [style='z-index:71']
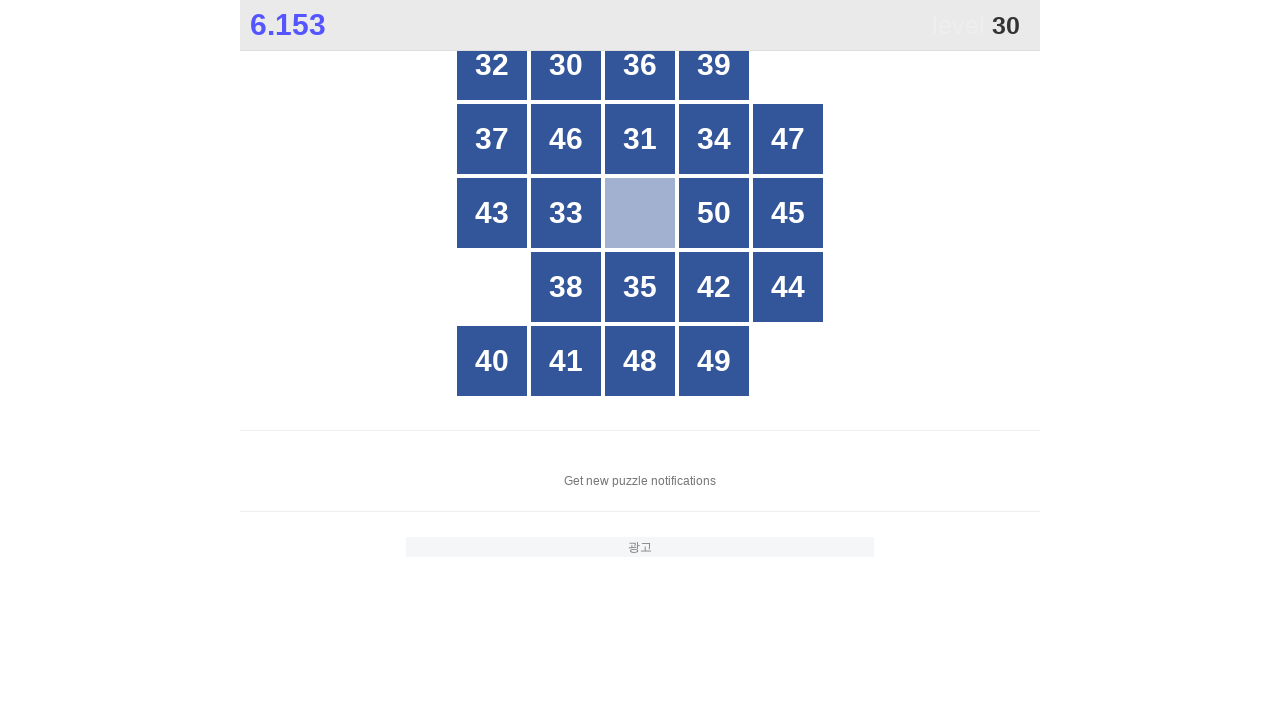

Clicked element with z-index 70 (number 30) at (566, 77) on [style='z-index:70']
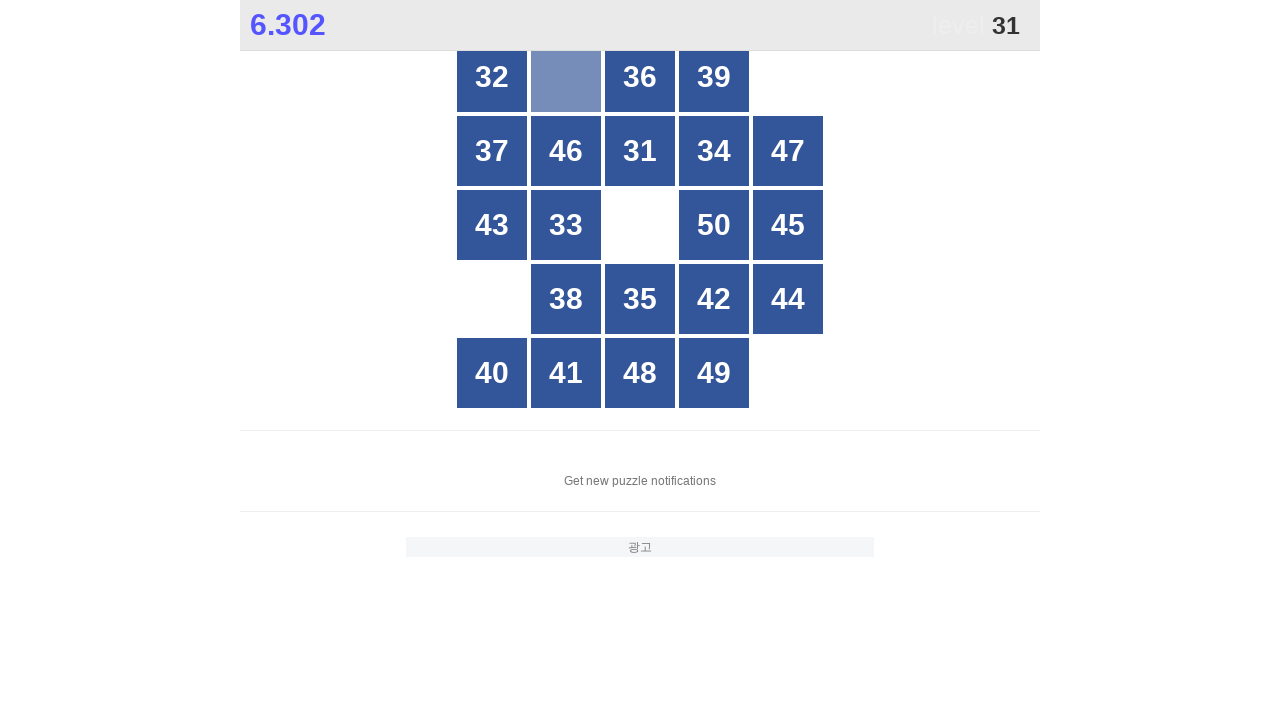

Clicked element with z-index 69 (number 31) at (640, 151) on [style='z-index:69']
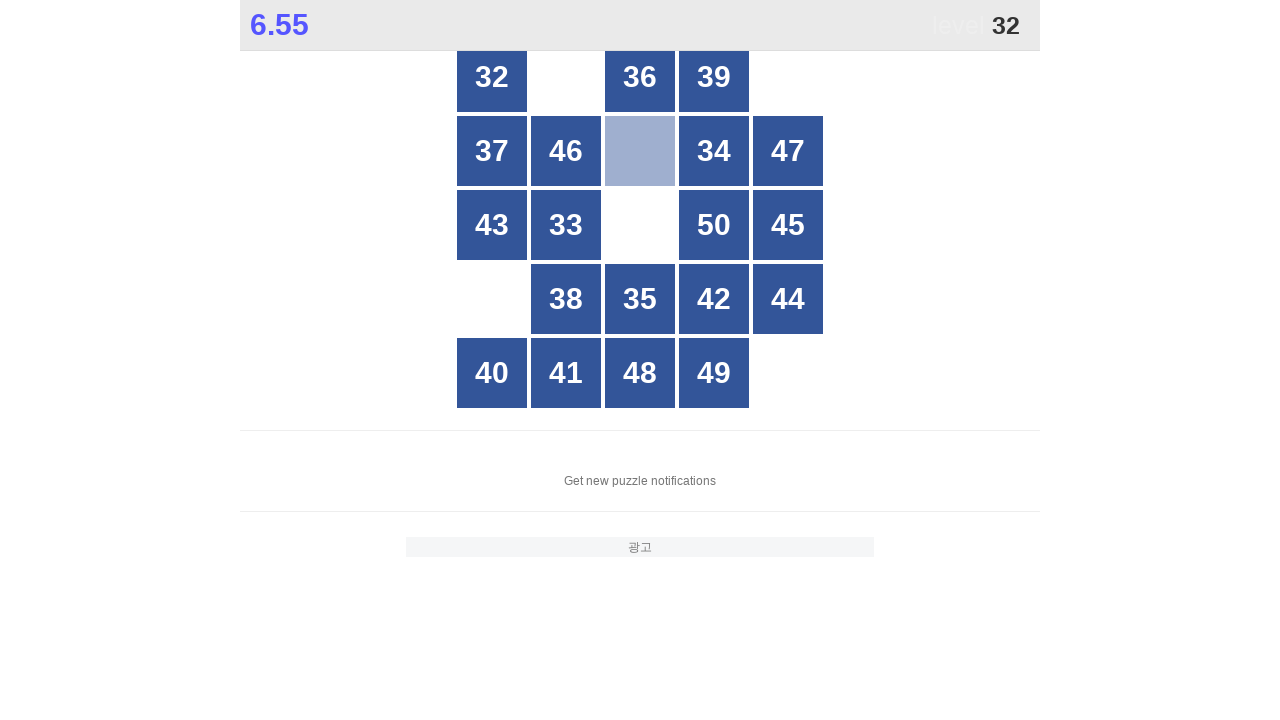

Clicked element with z-index 68 (number 32) at (492, 77) on [style='z-index:68']
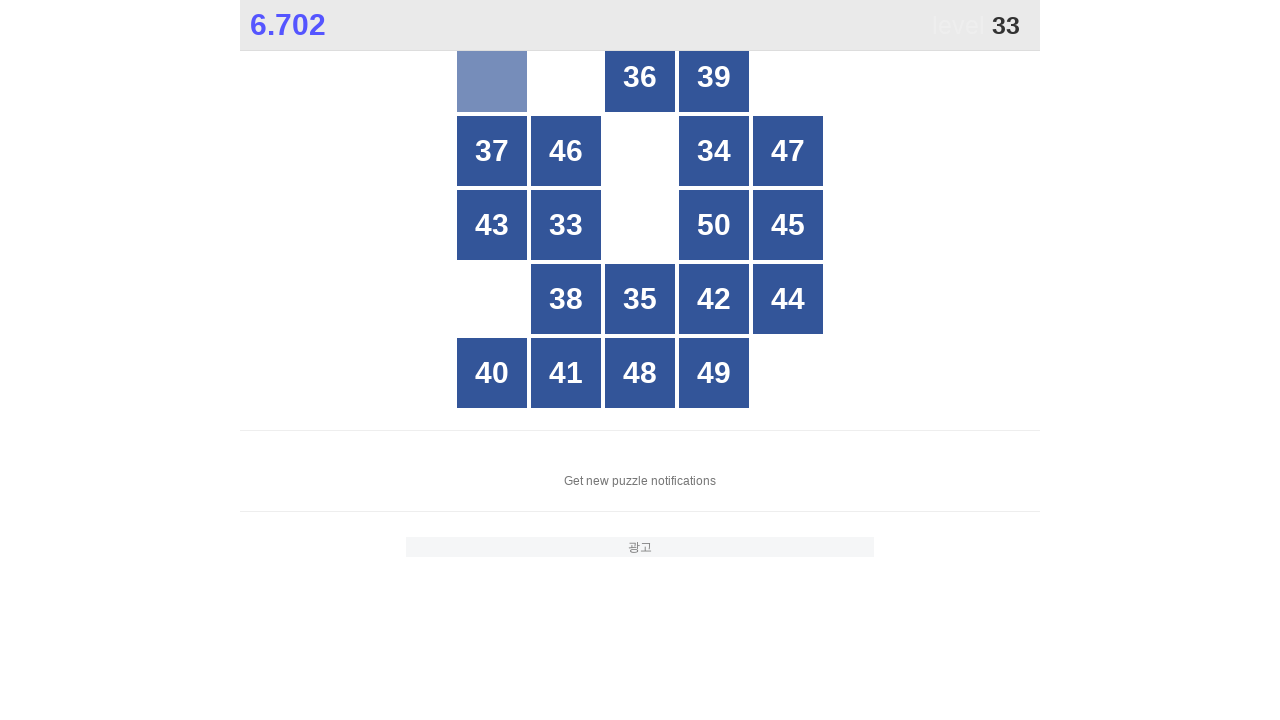

Clicked element with z-index 67 (number 33) at (566, 225) on [style='z-index:67']
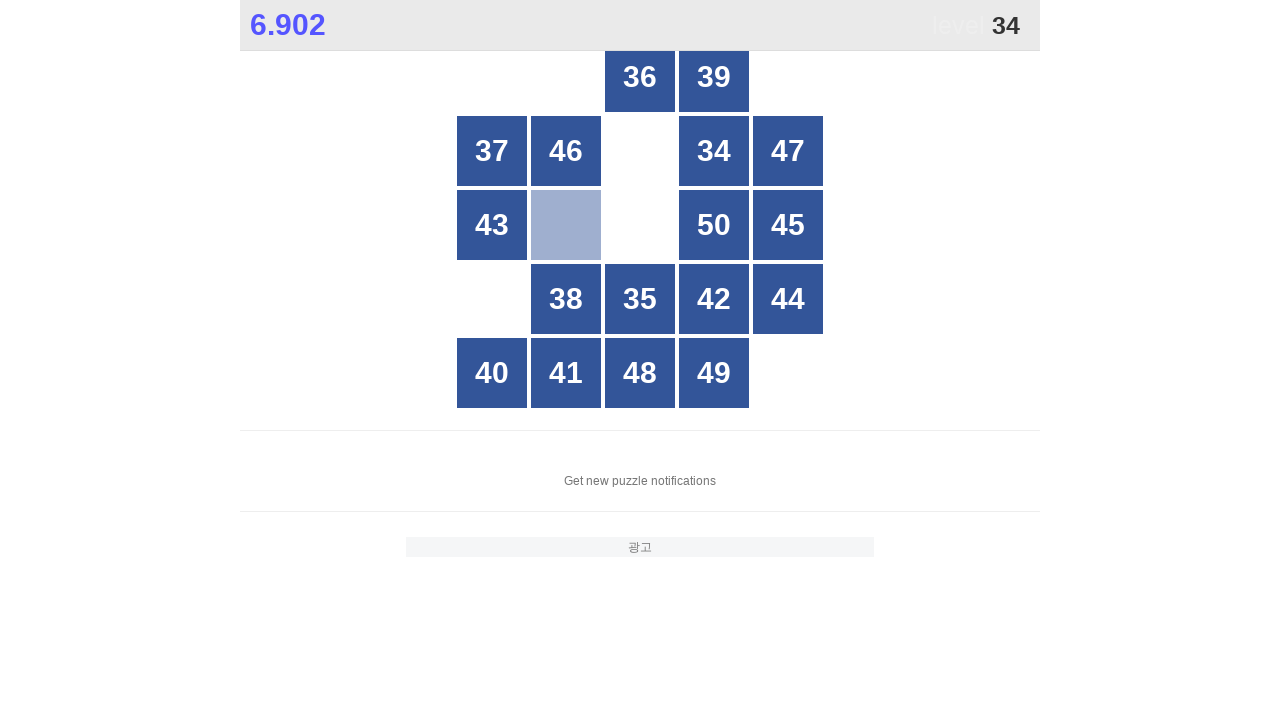

Clicked element with z-index 66 (number 34) at (714, 151) on [style='z-index:66']
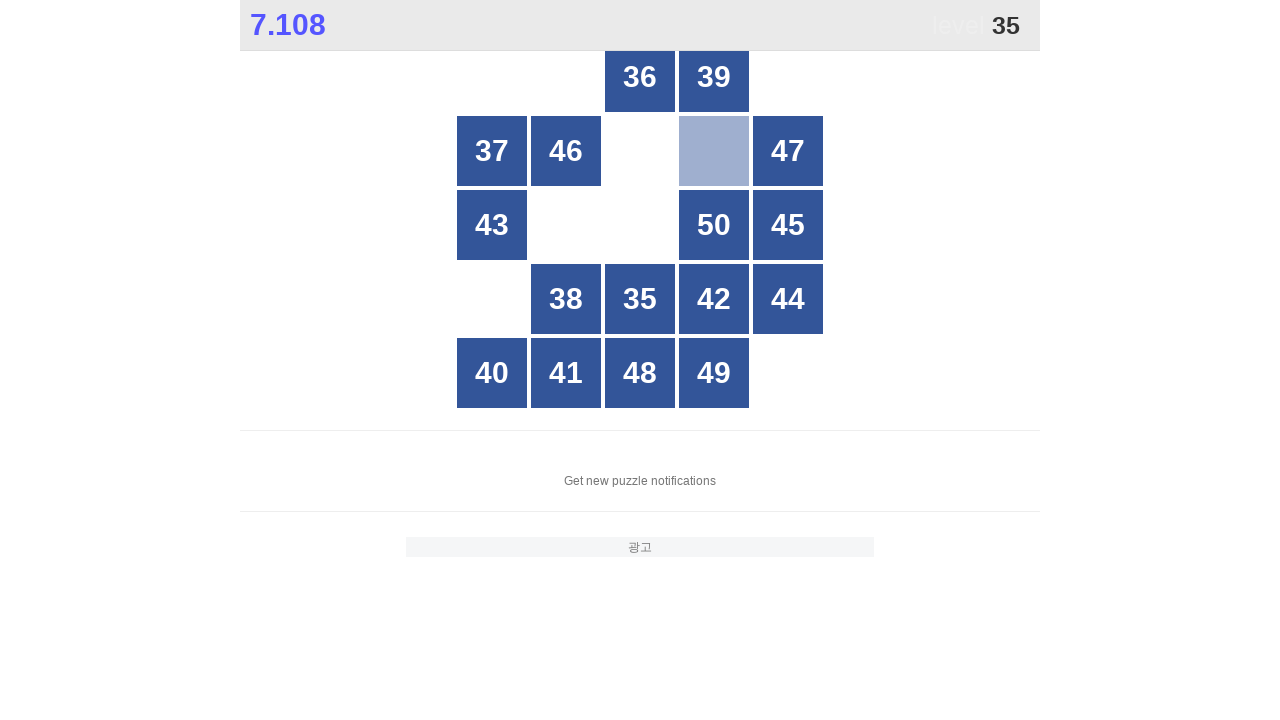

Clicked element with z-index 65 (number 35) at (640, 299) on [style='z-index:65']
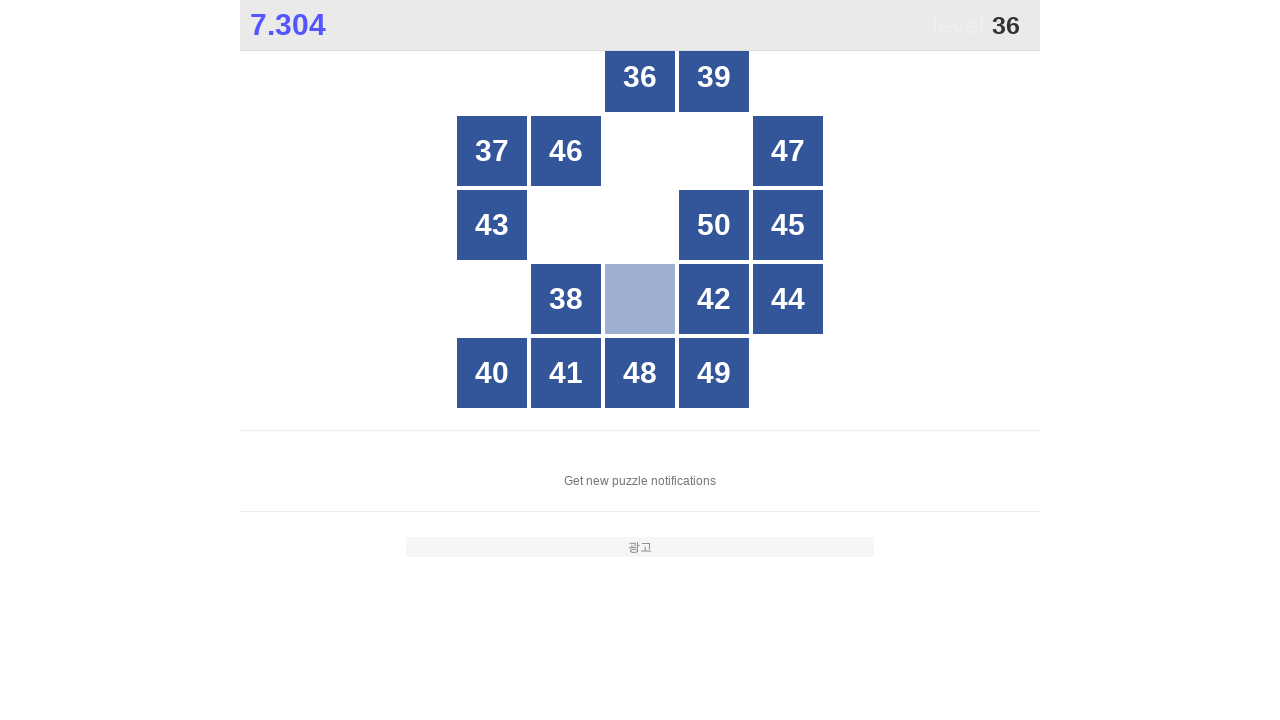

Clicked element with z-index 64 (number 36) at (640, 77) on [style='z-index:64']
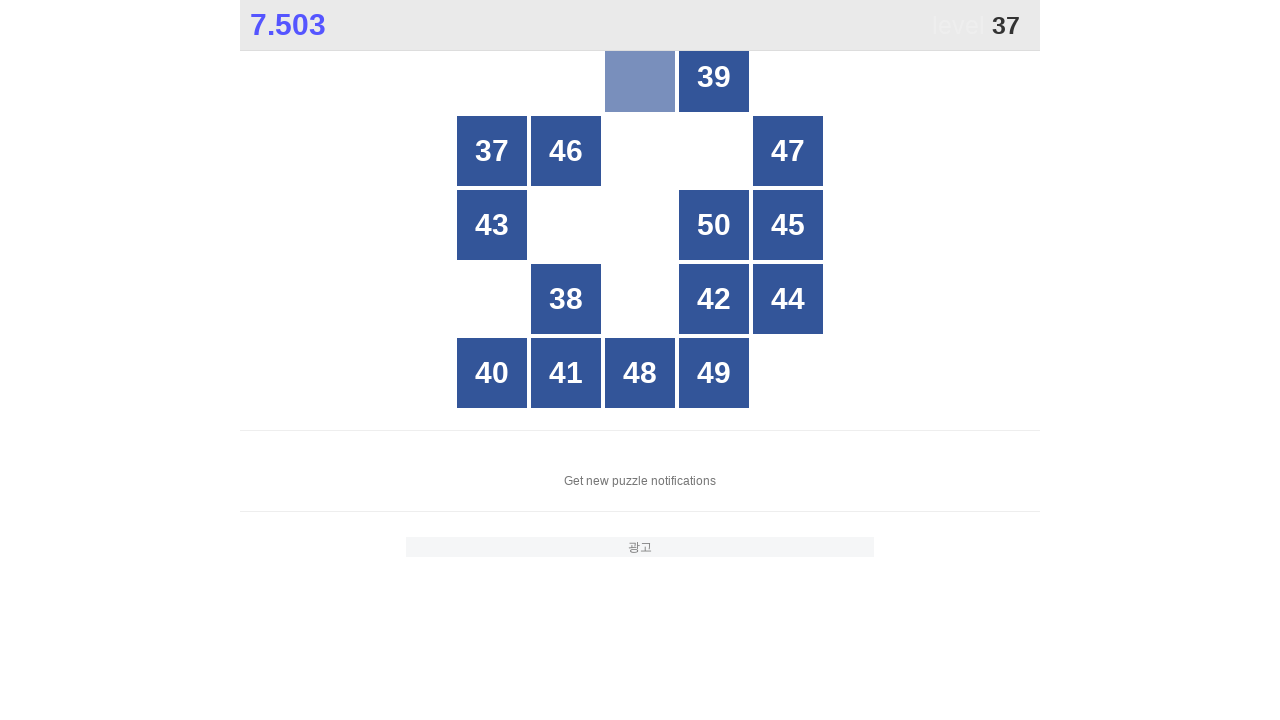

Clicked element with z-index 63 (number 37) at (492, 151) on [style='z-index:63']
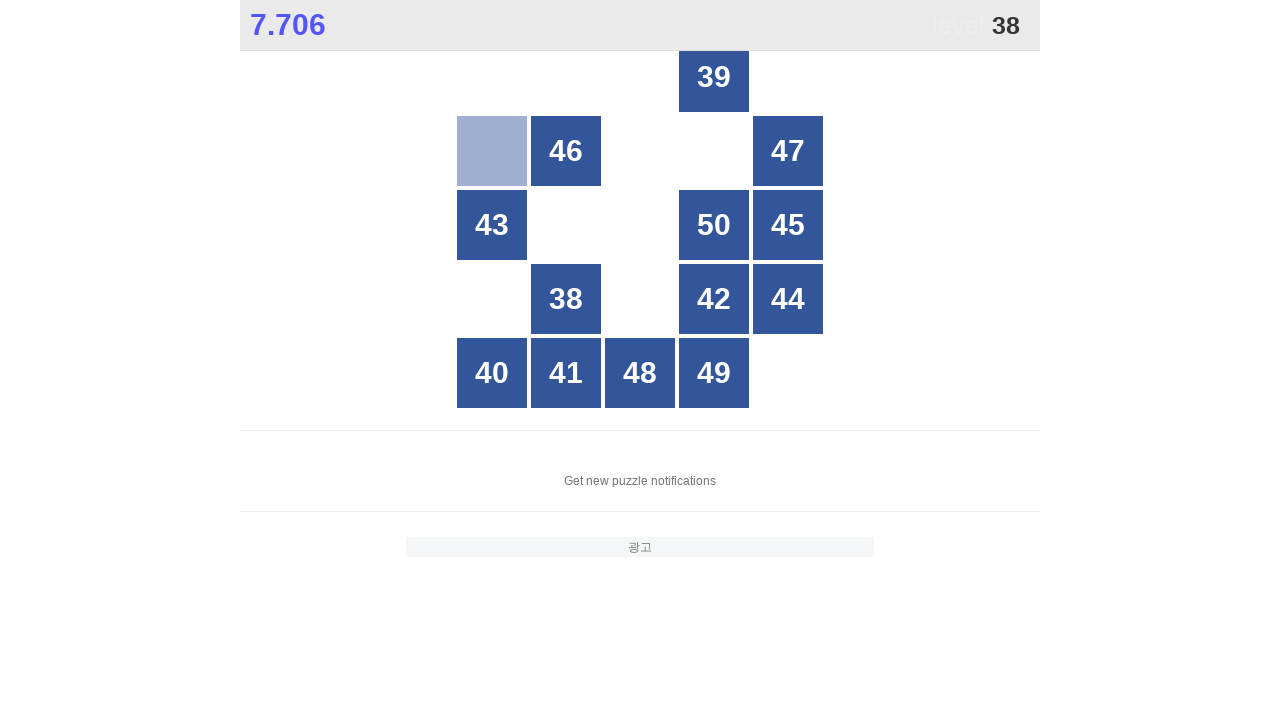

Clicked element with z-index 62 (number 38) at (566, 299) on [style='z-index:62']
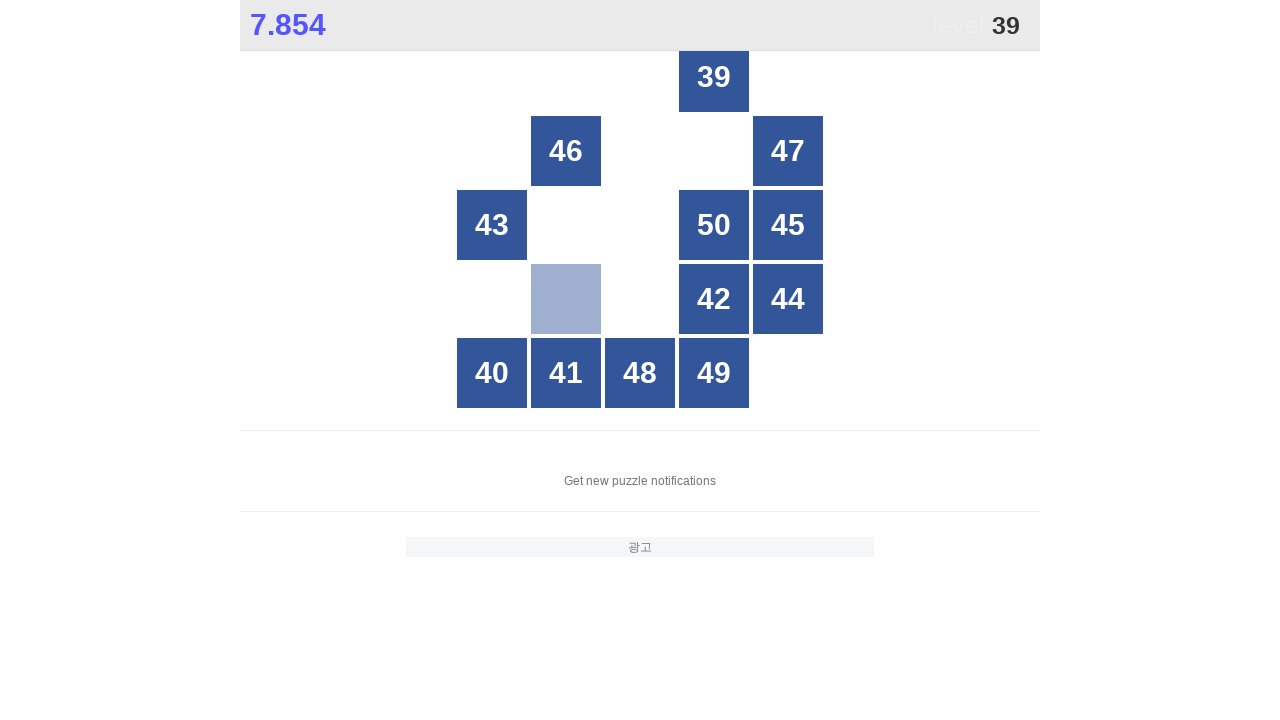

Clicked element with z-index 61 (number 39) at (714, 77) on [style='z-index:61']
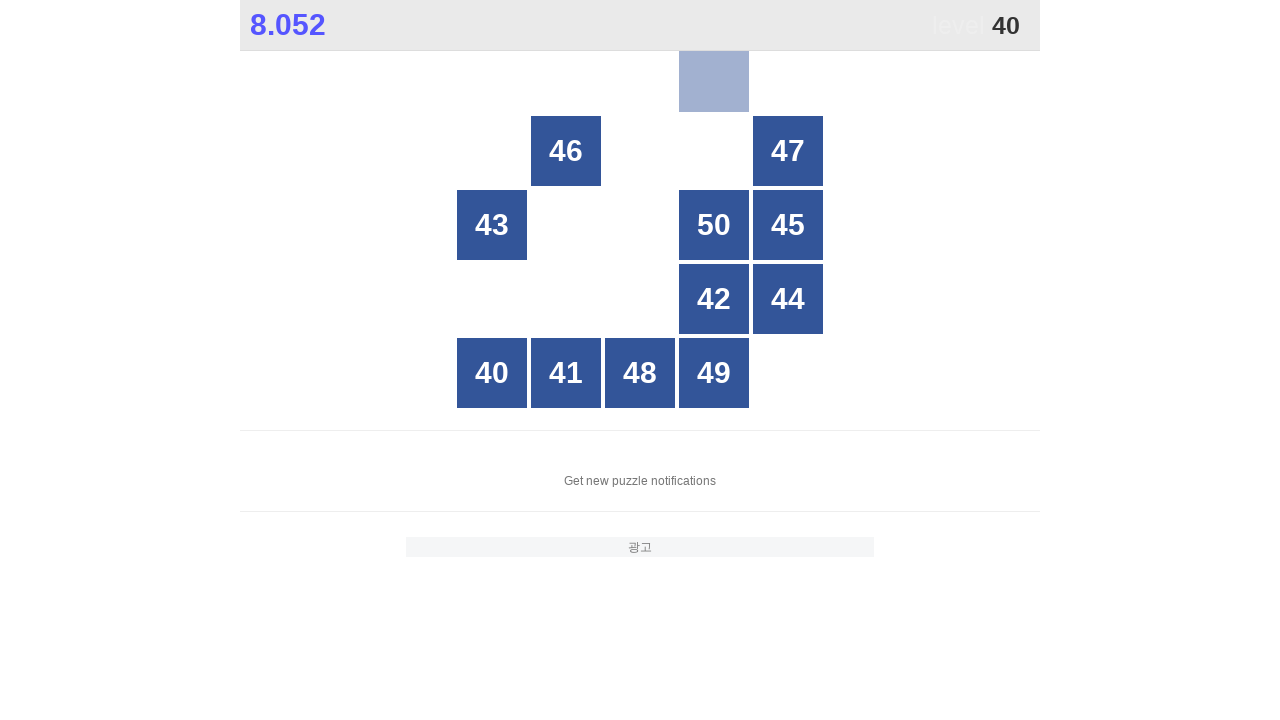

Clicked element with z-index 60 (number 40) at (492, 361) on [style='z-index:60']
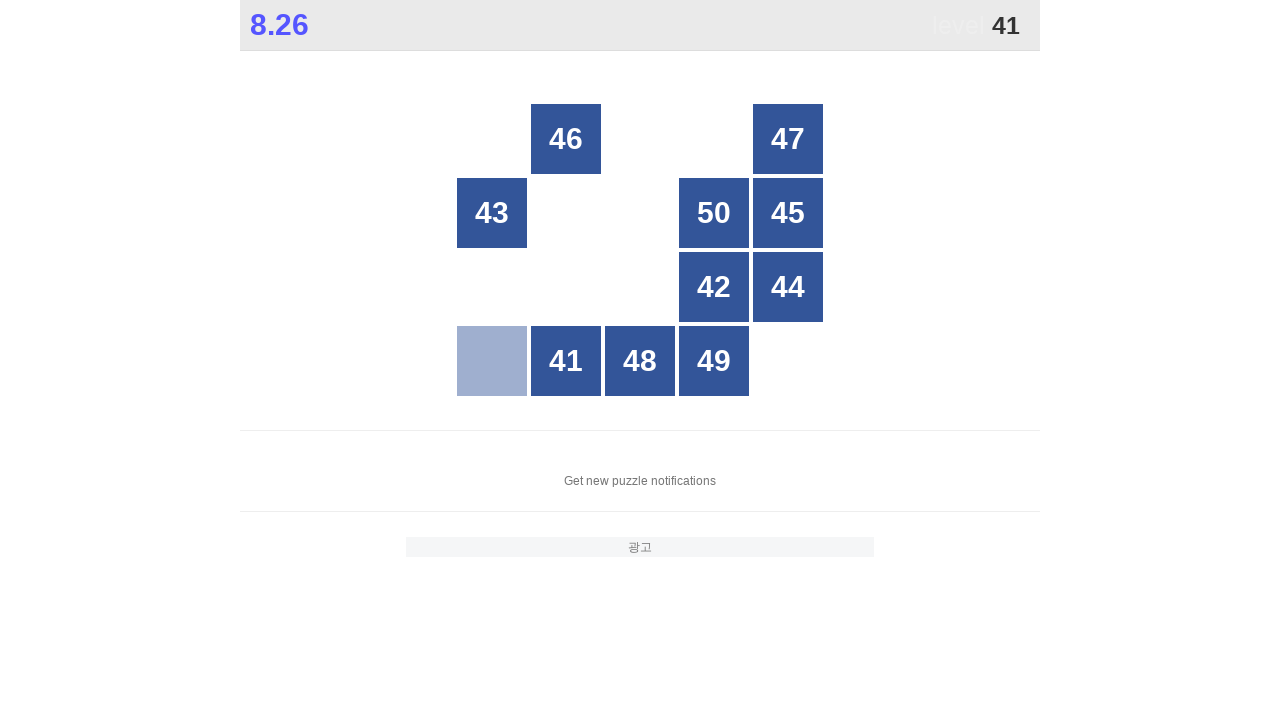

Clicked element with z-index 59 (number 41) at (566, 361) on [style='z-index:59']
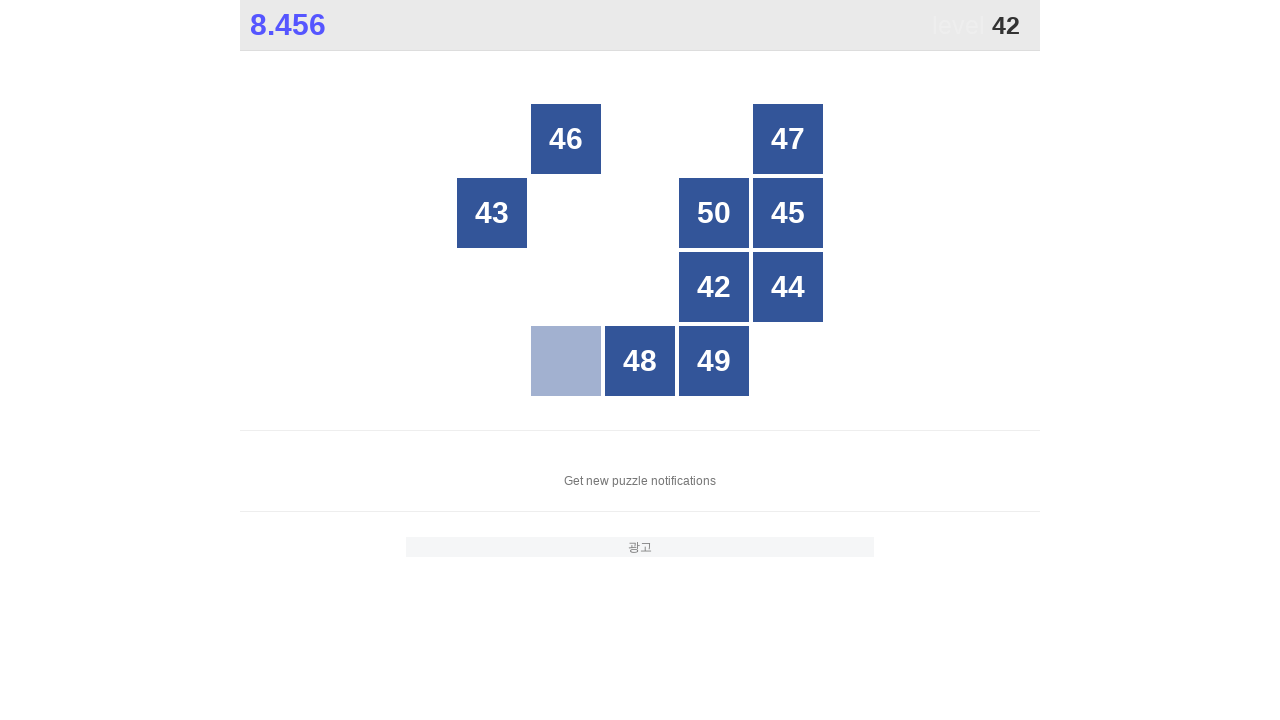

Clicked element with z-index 58 (number 42) at (714, 287) on [style='z-index:58']
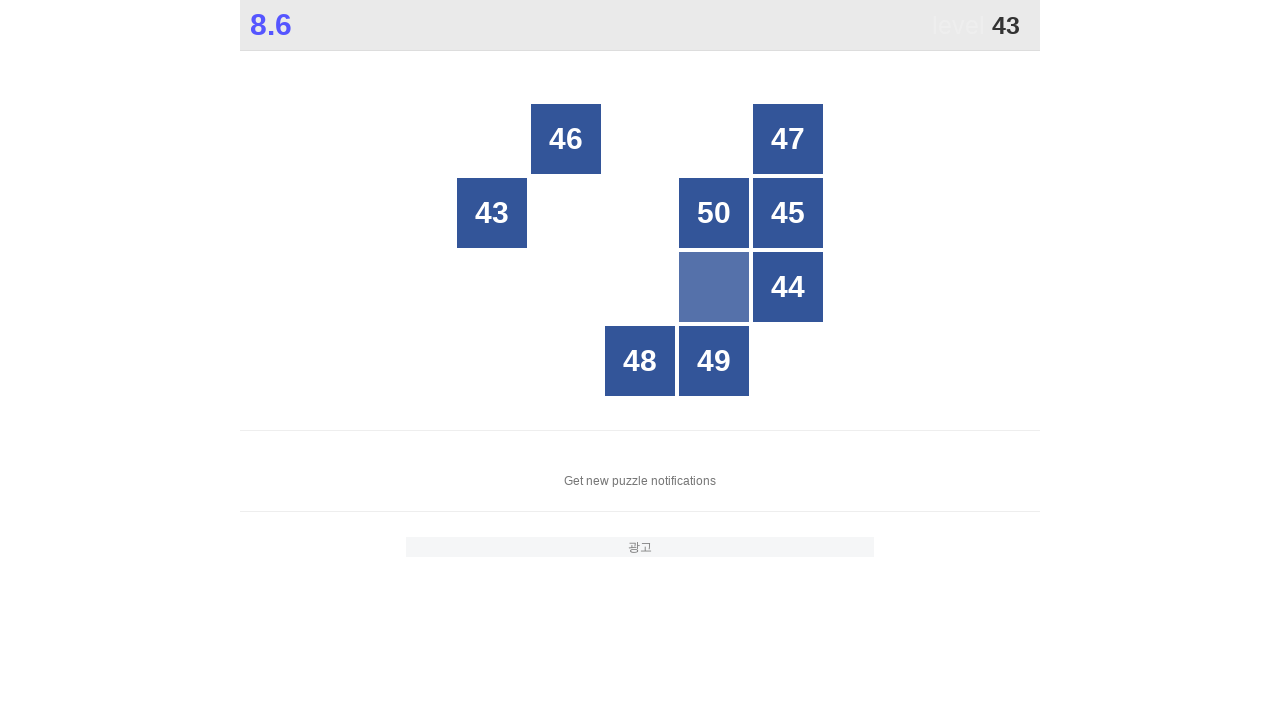

Clicked element with z-index 57 (number 43) at (492, 213) on [style='z-index:57']
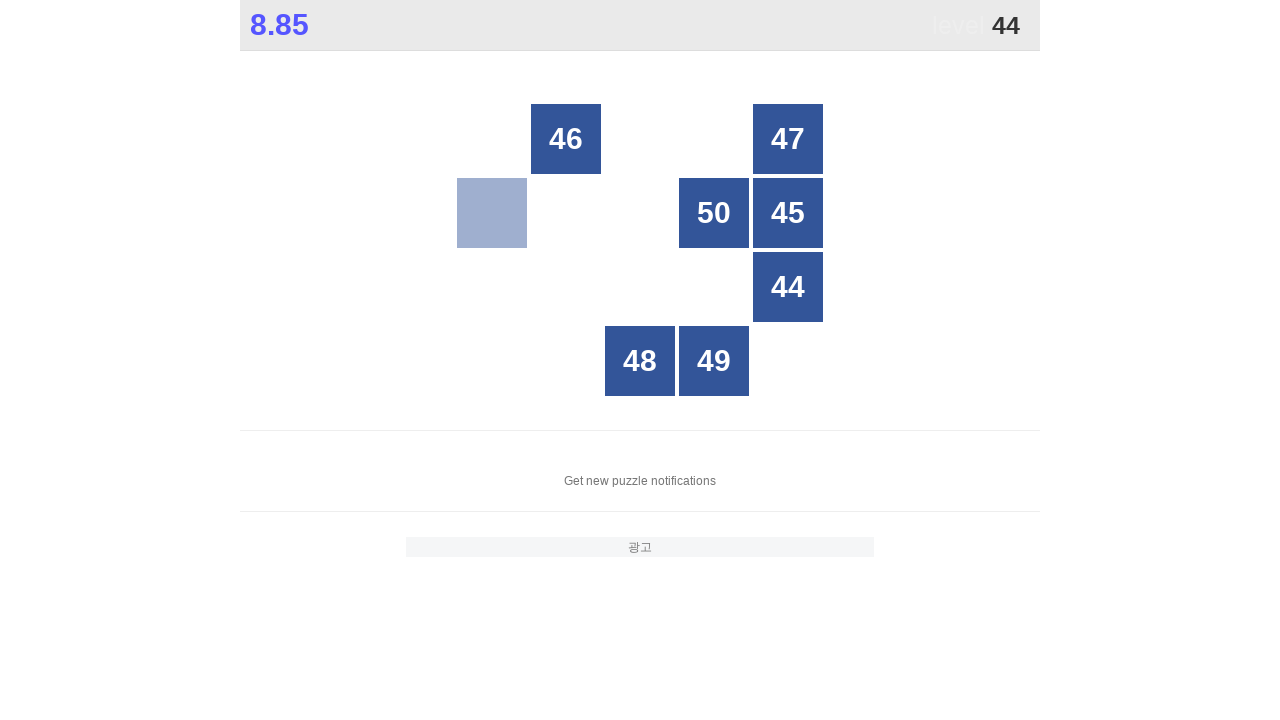

Clicked element with z-index 56 (number 44) at (776, 287) on [style='z-index:56']
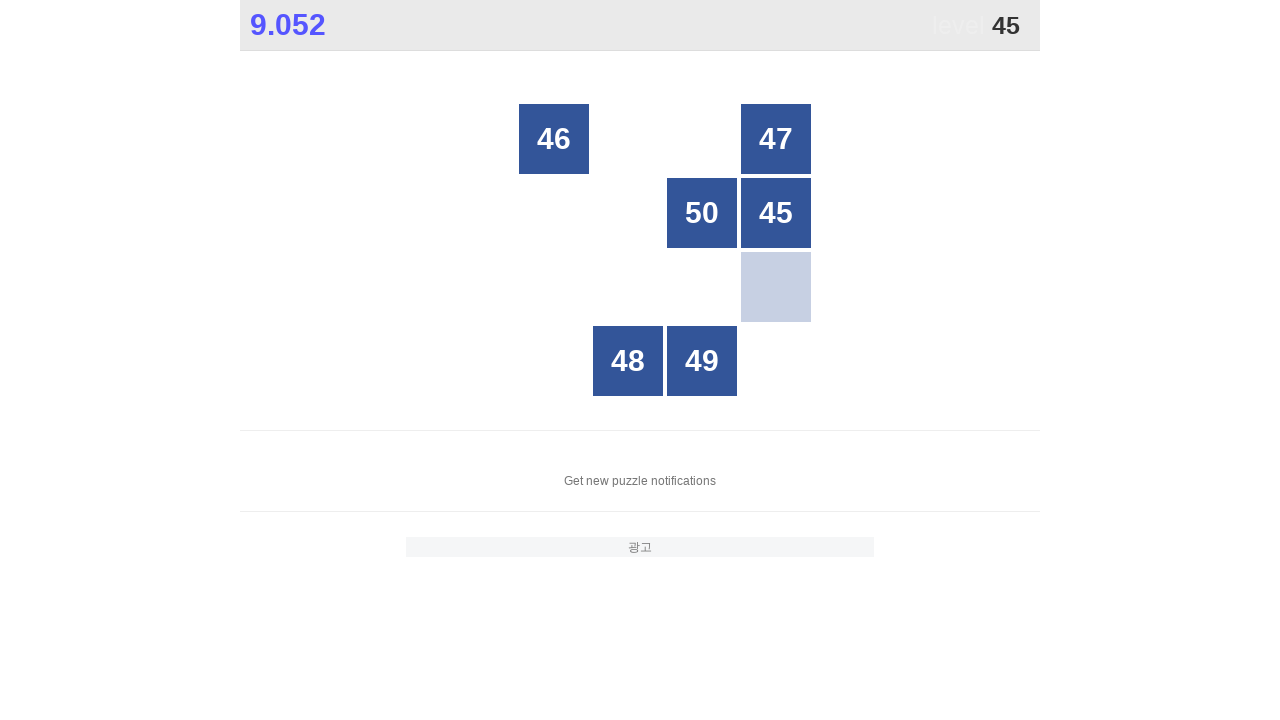

Clicked element with z-index 55 (number 45) at (776, 213) on [style='z-index:55']
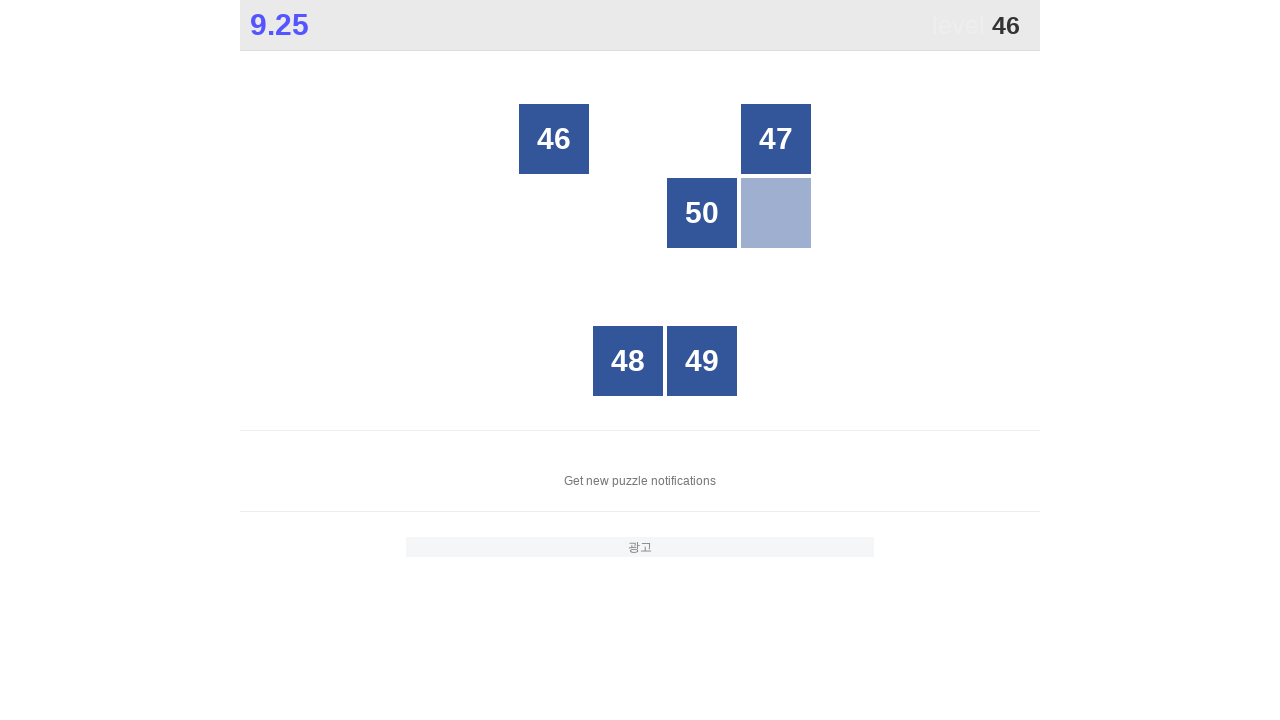

Clicked element with z-index 54 (number 46) at (554, 139) on [style='z-index:54']
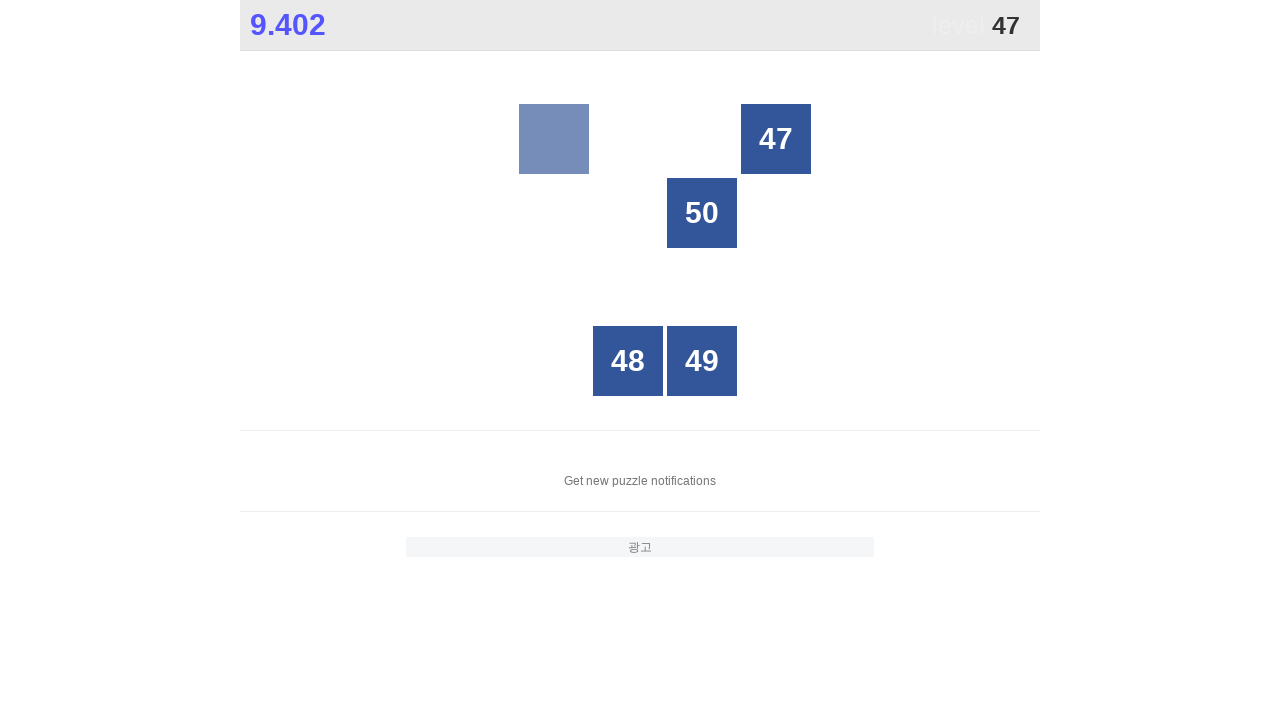

Clicked element with z-index 53 (number 47) at (776, 139) on [style='z-index:53']
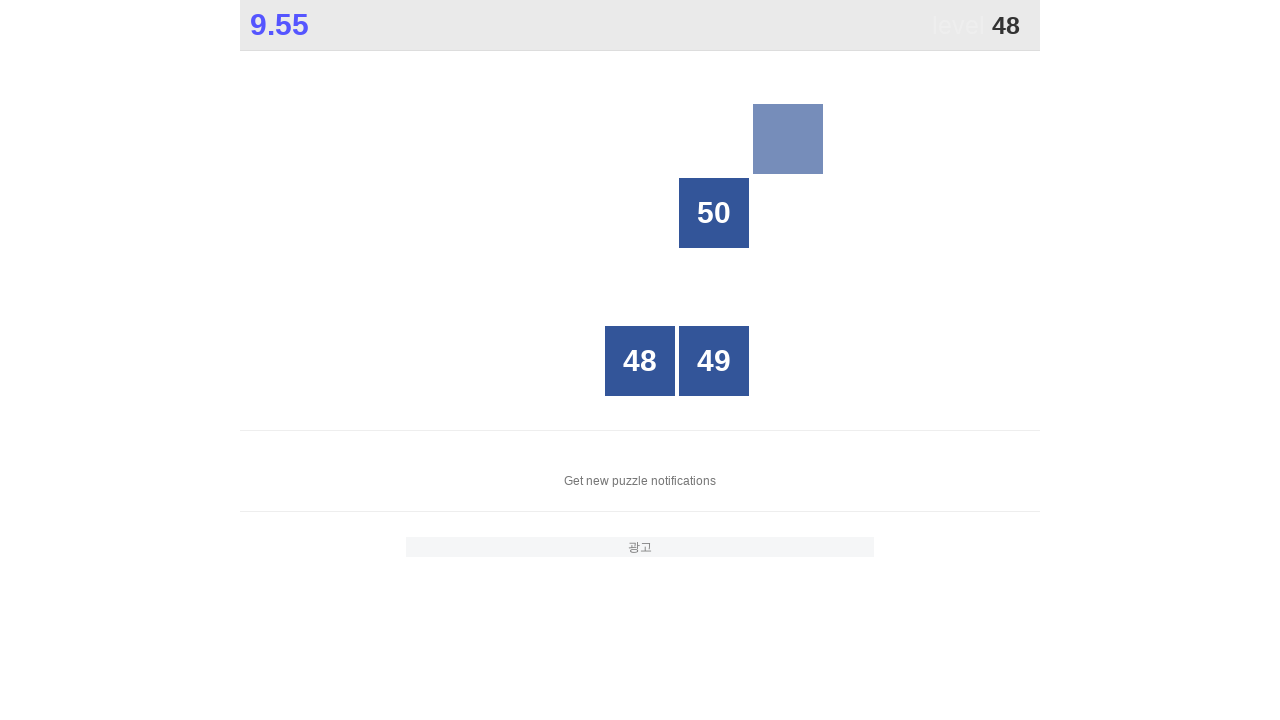

Clicked element with z-index 52 (number 48) at (640, 361) on [style='z-index:52']
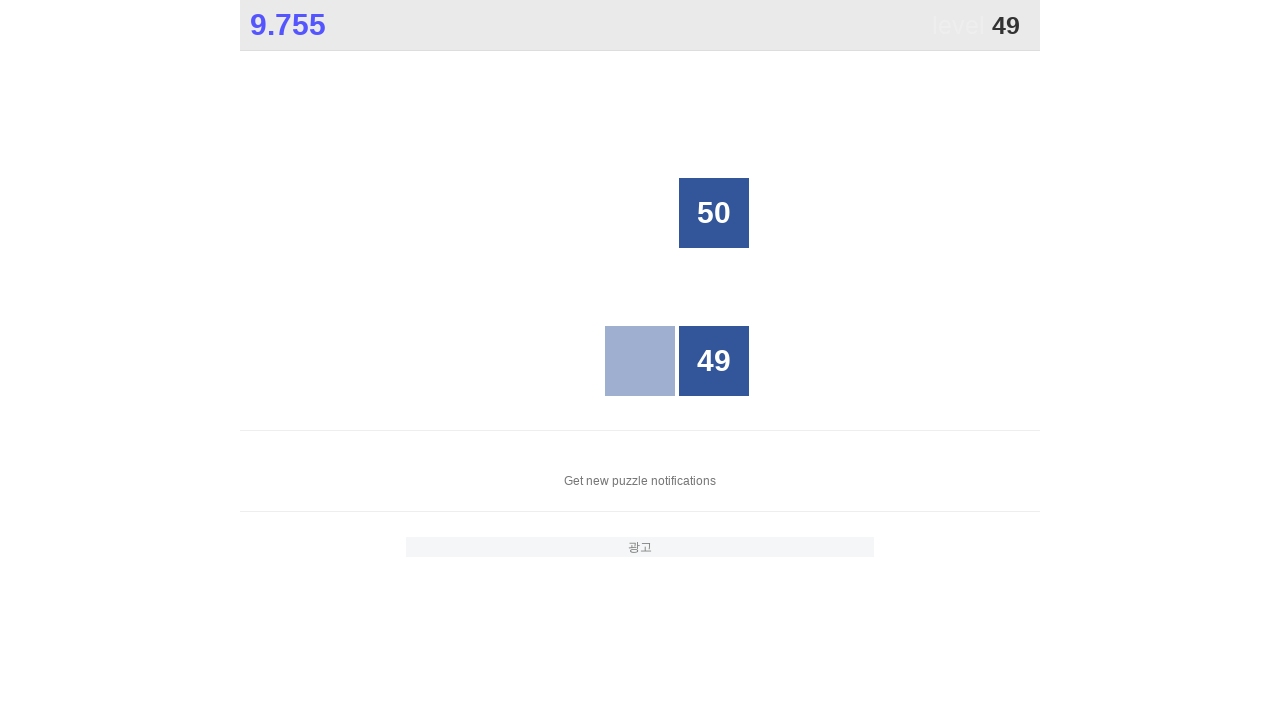

Clicked element with z-index 51 (number 49) at (714, 361) on [style='z-index:51']
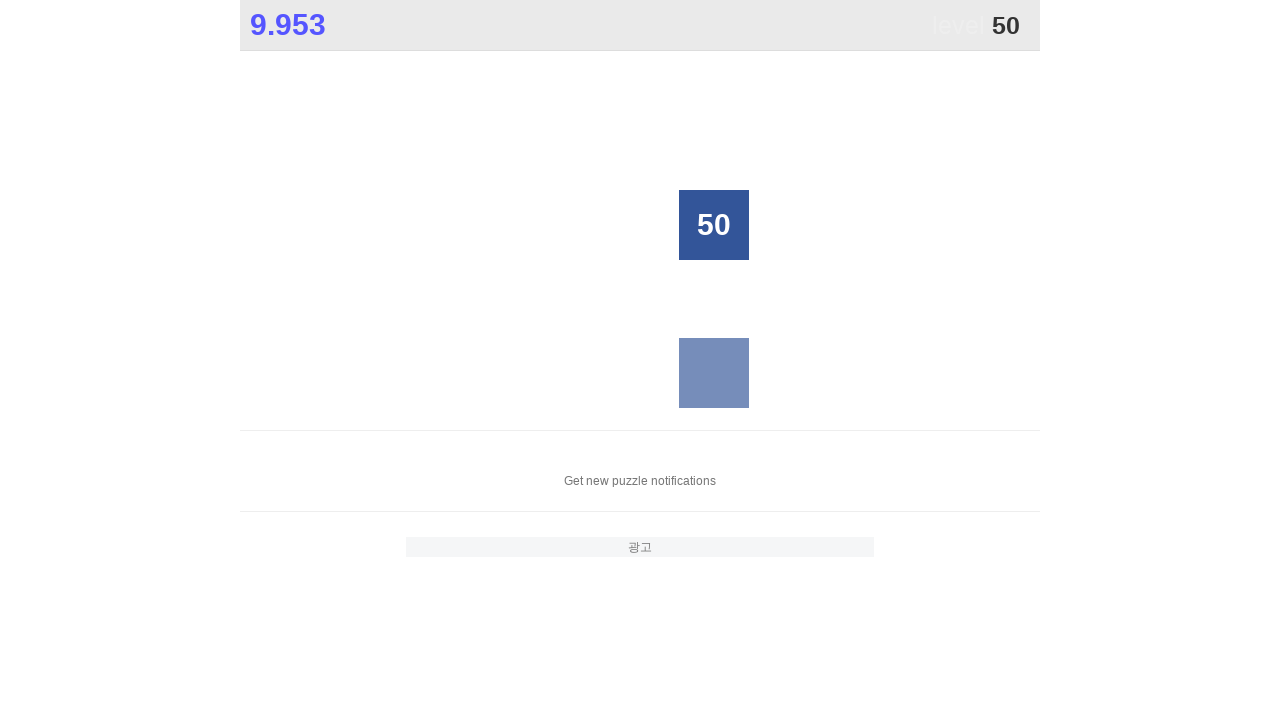

Clicked element with z-index 50 (number 50) at (714, 225) on [style='z-index:50']
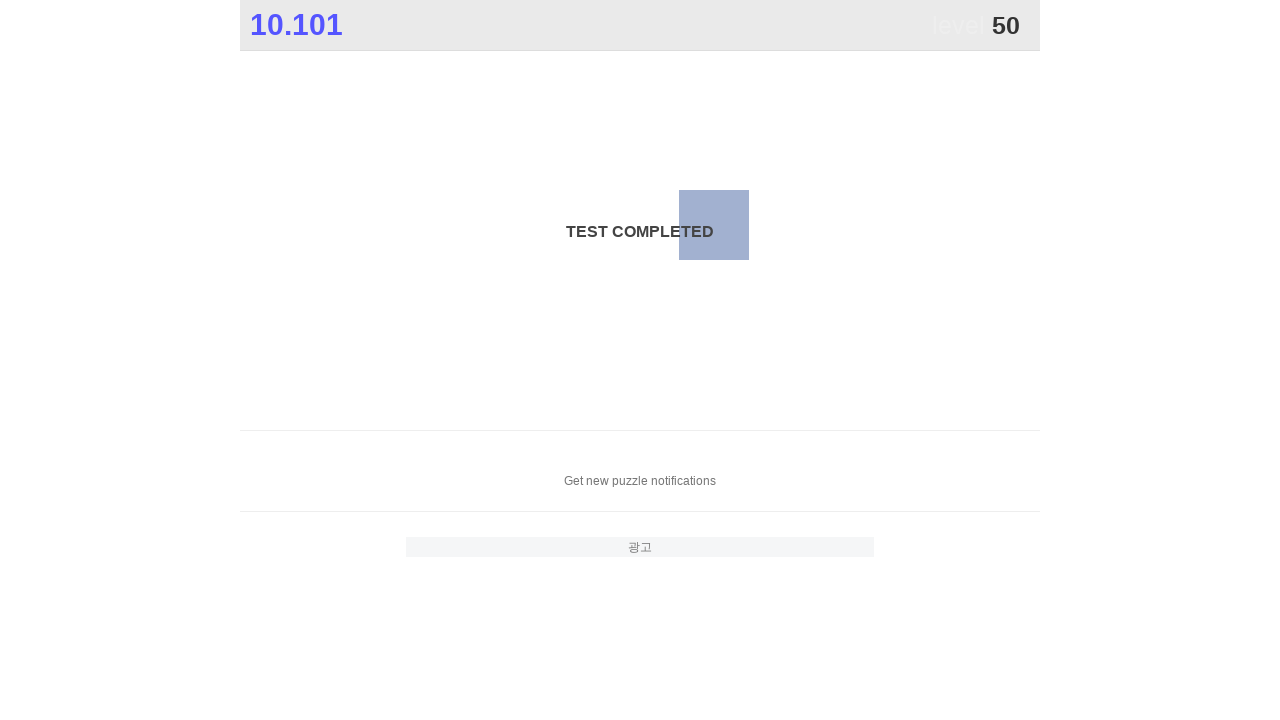

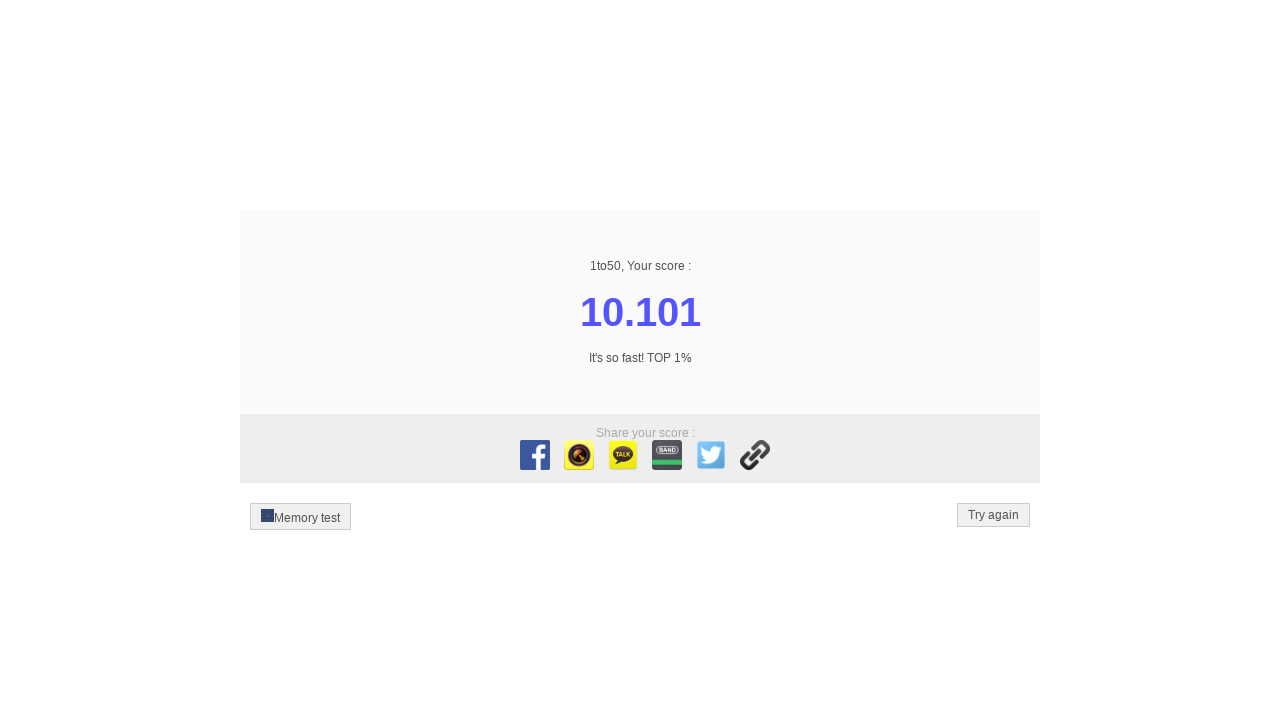